Clicks the letter I link and verifies all programming language results start with 'i'

Starting URL: https://www.99-bottles-of-beer.net/abc.html

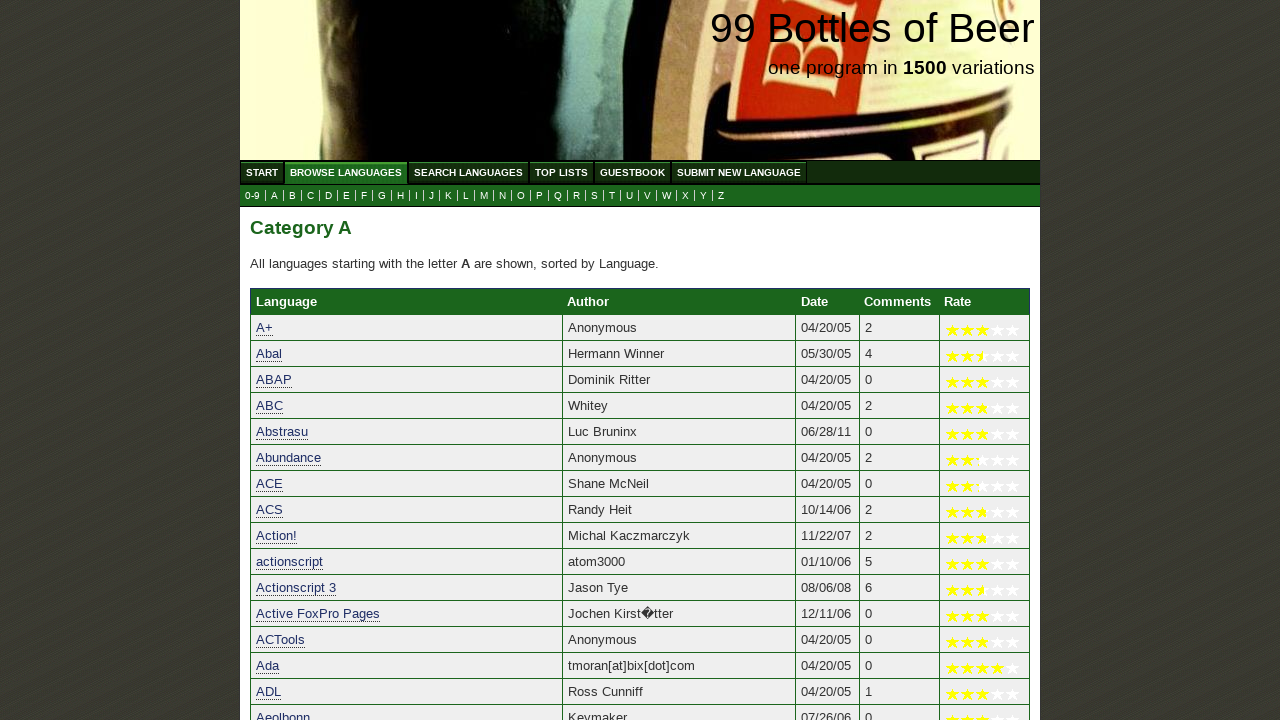

Clicked the letter I link at (416, 196) on a[href='i.html']
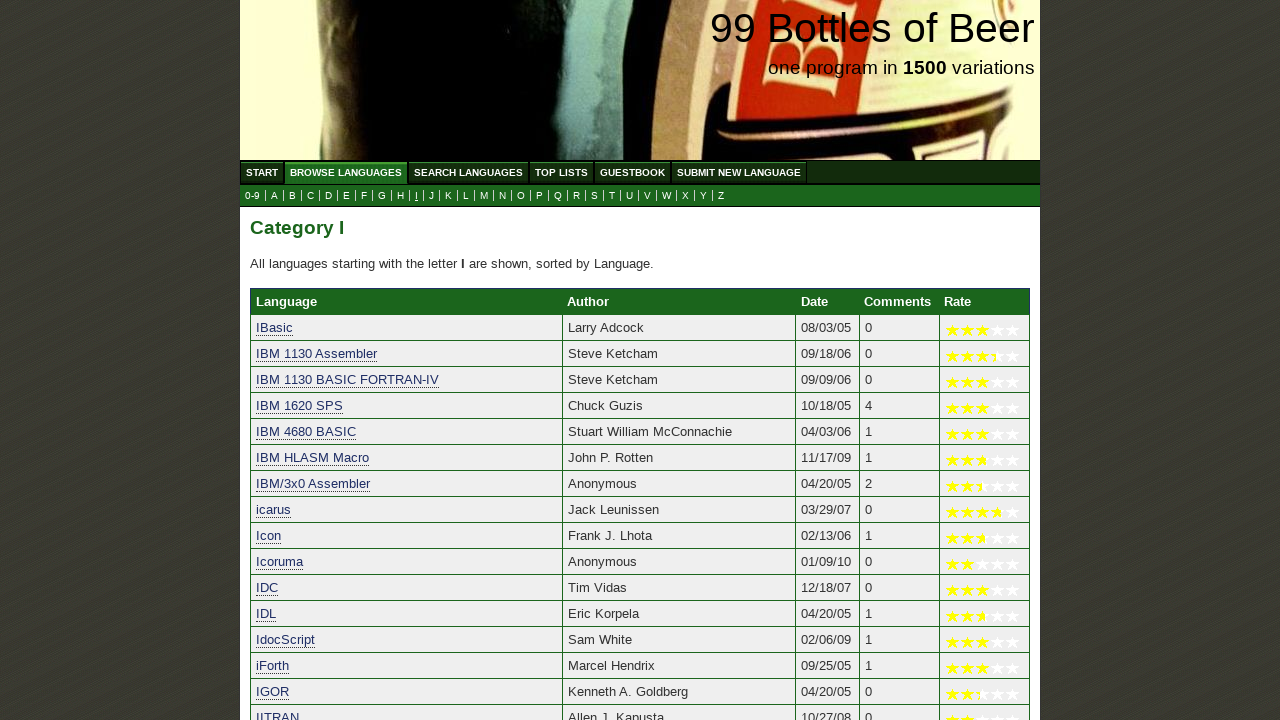

Programming language results loaded
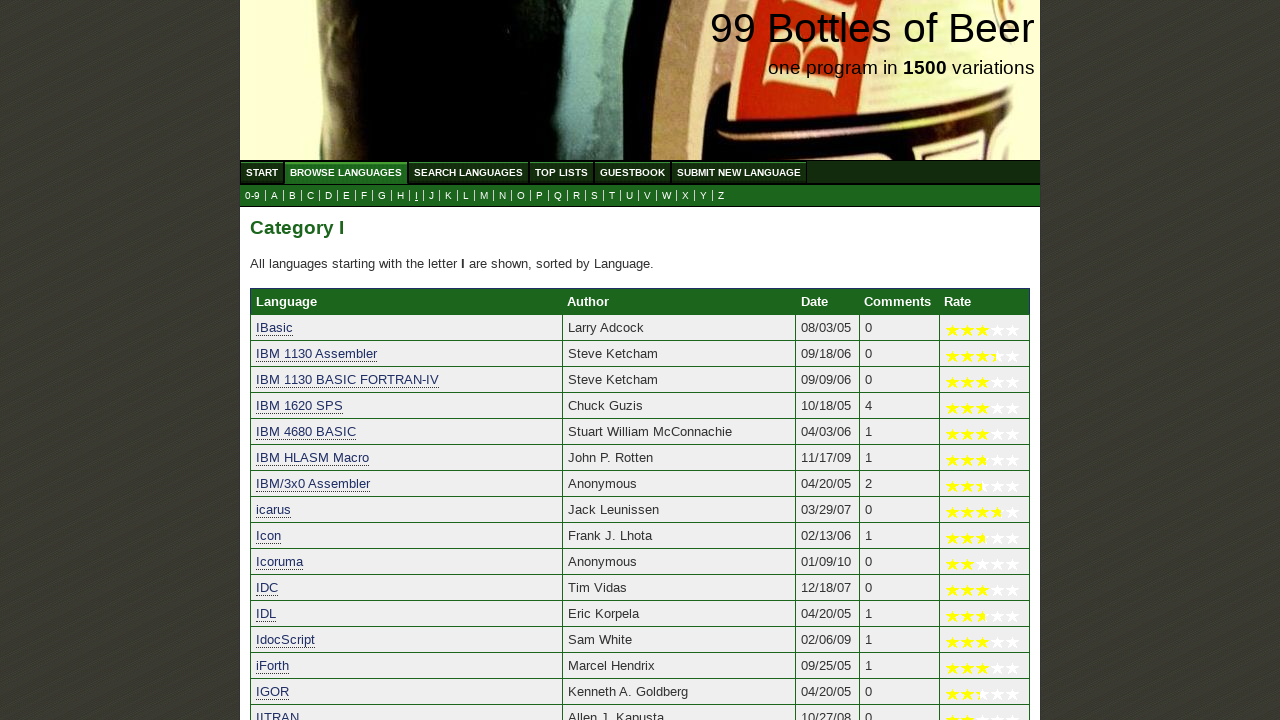

Verified programming language 'IBasic' starts with 'i'
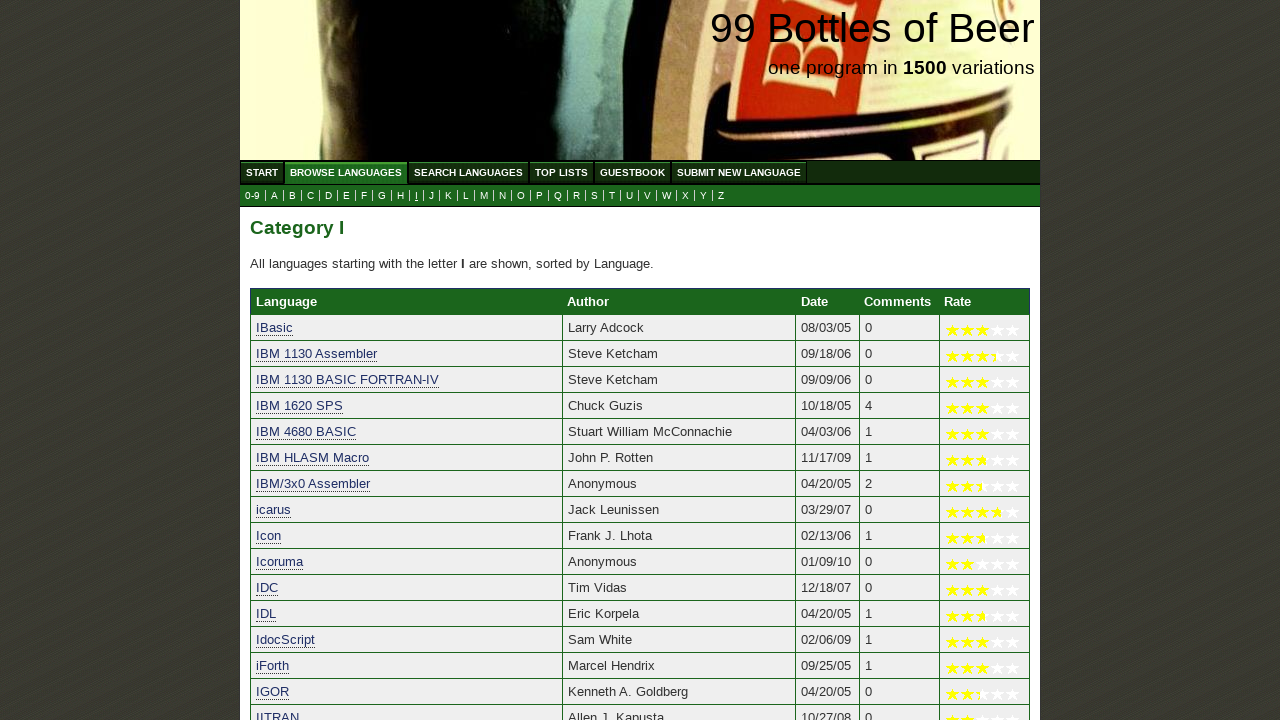

Verified programming language 'IBM 1130 Assembler' starts with 'i'
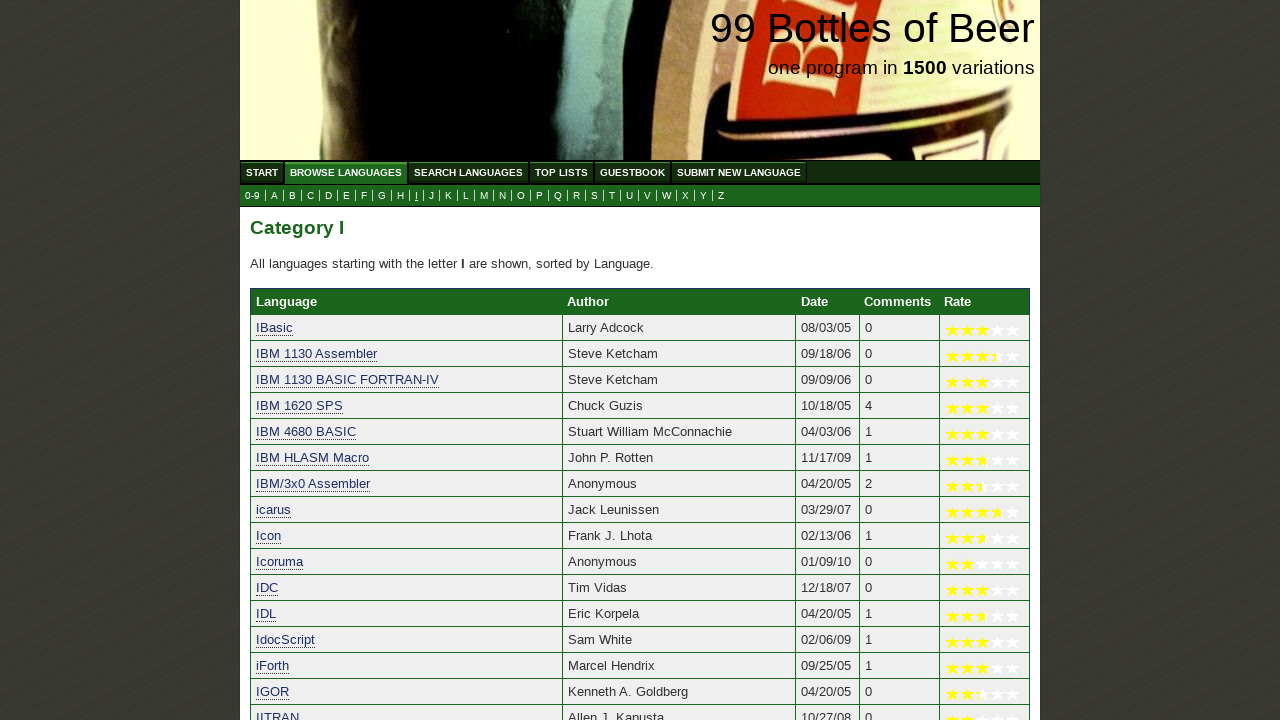

Verified programming language 'IBM 1130 BASIC FORTRAN-IV' starts with 'i'
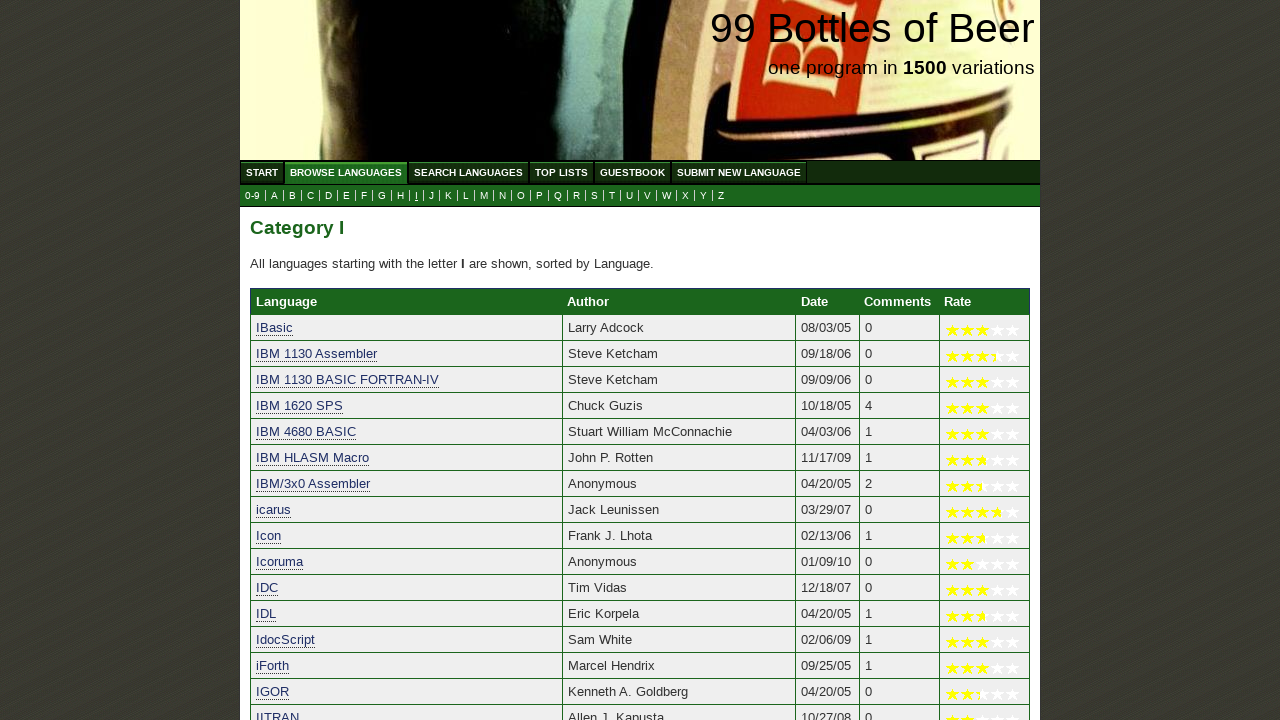

Verified programming language 'IBM 1620 SPS' starts with 'i'
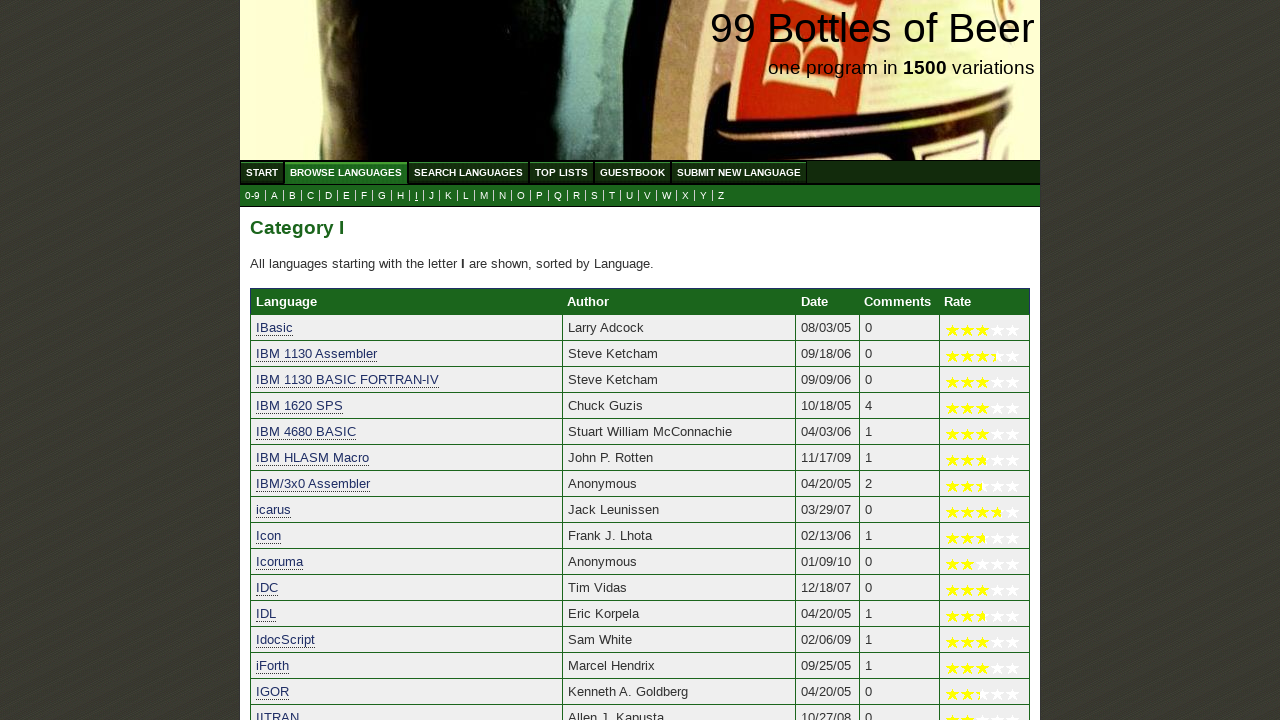

Verified programming language 'IBM 4680 BASIC' starts with 'i'
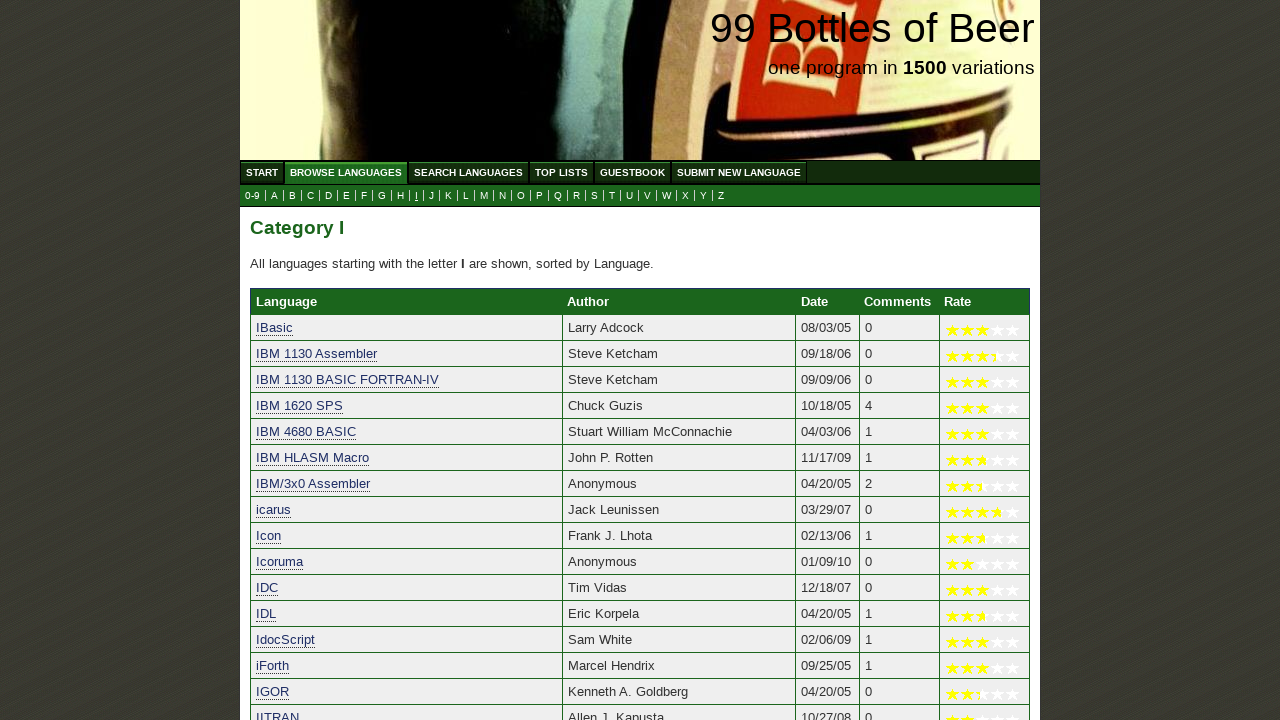

Verified programming language 'IBM HLASM Macro' starts with 'i'
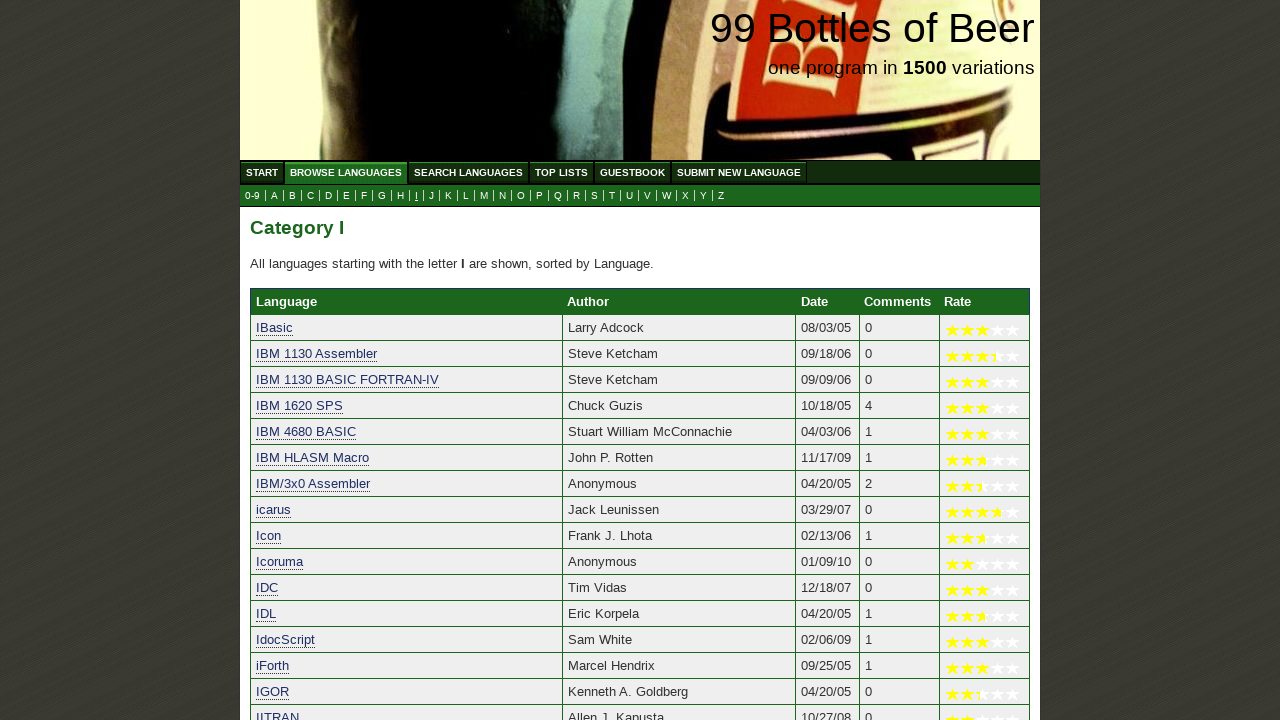

Verified programming language 'IBM/3x0 Assembler' starts with 'i'
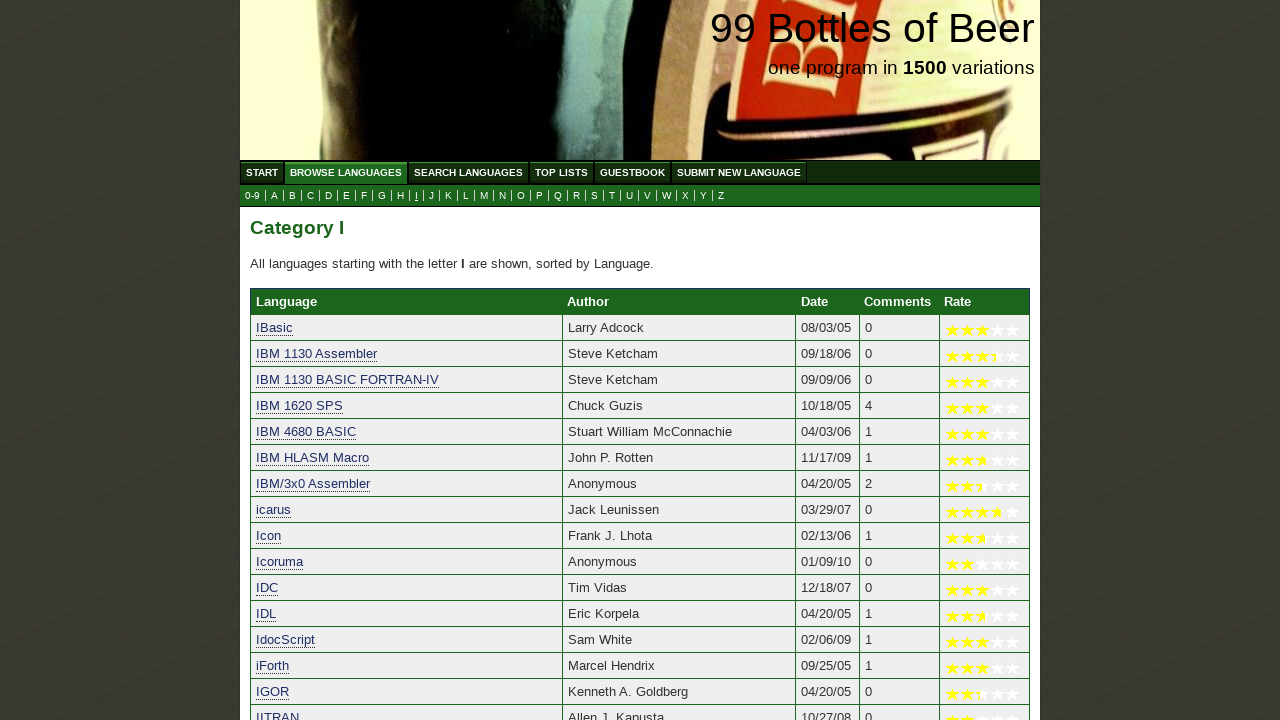

Verified programming language 'icarus' starts with 'i'
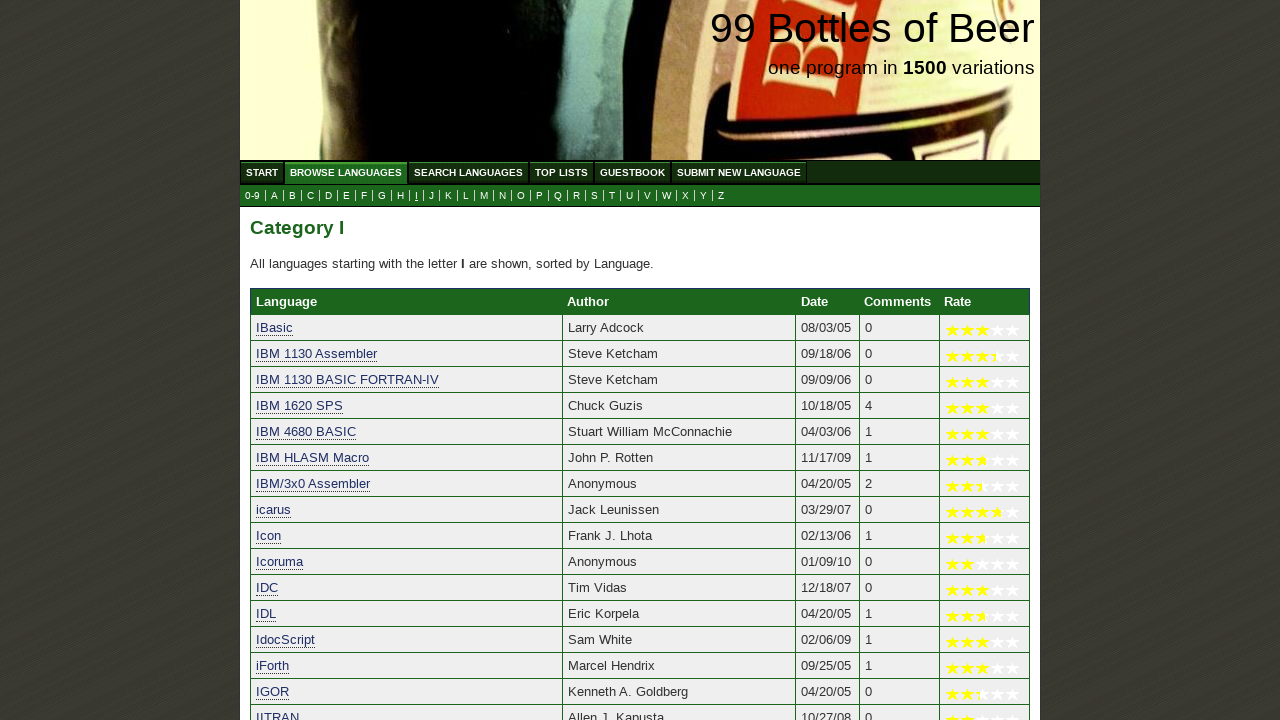

Verified programming language 'Icon' starts with 'i'
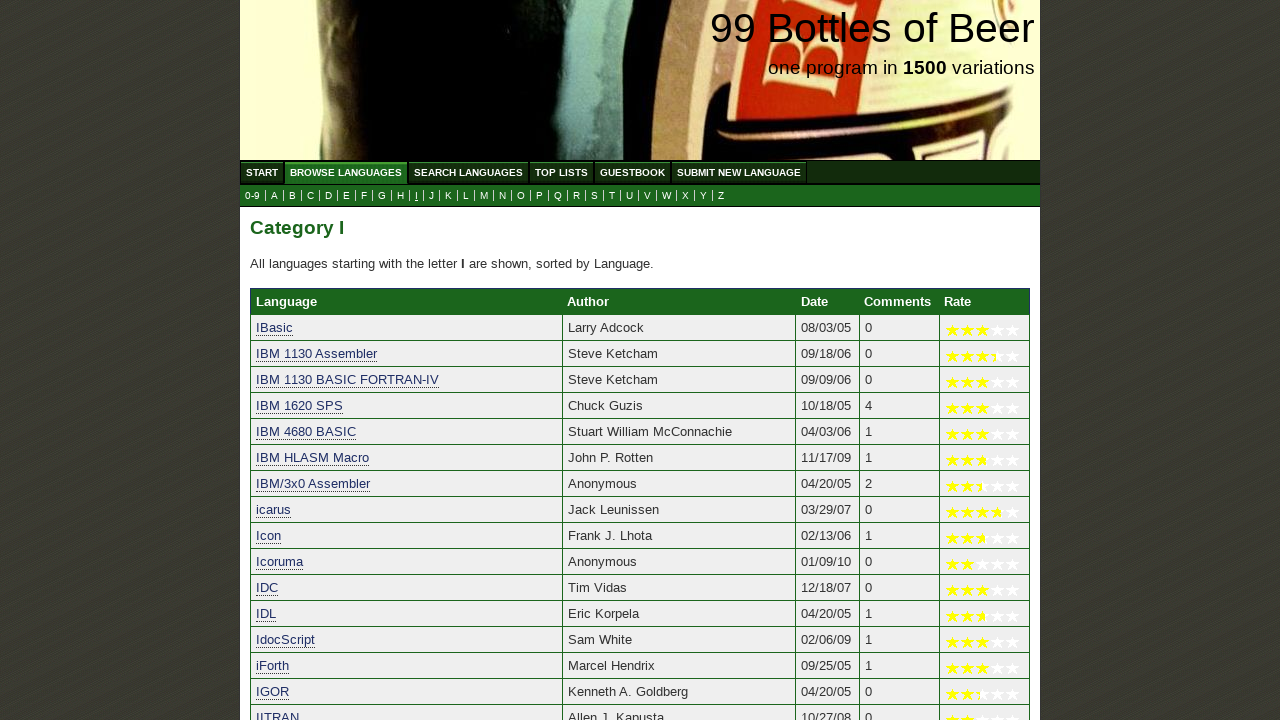

Verified programming language 'Icoruma' starts with 'i'
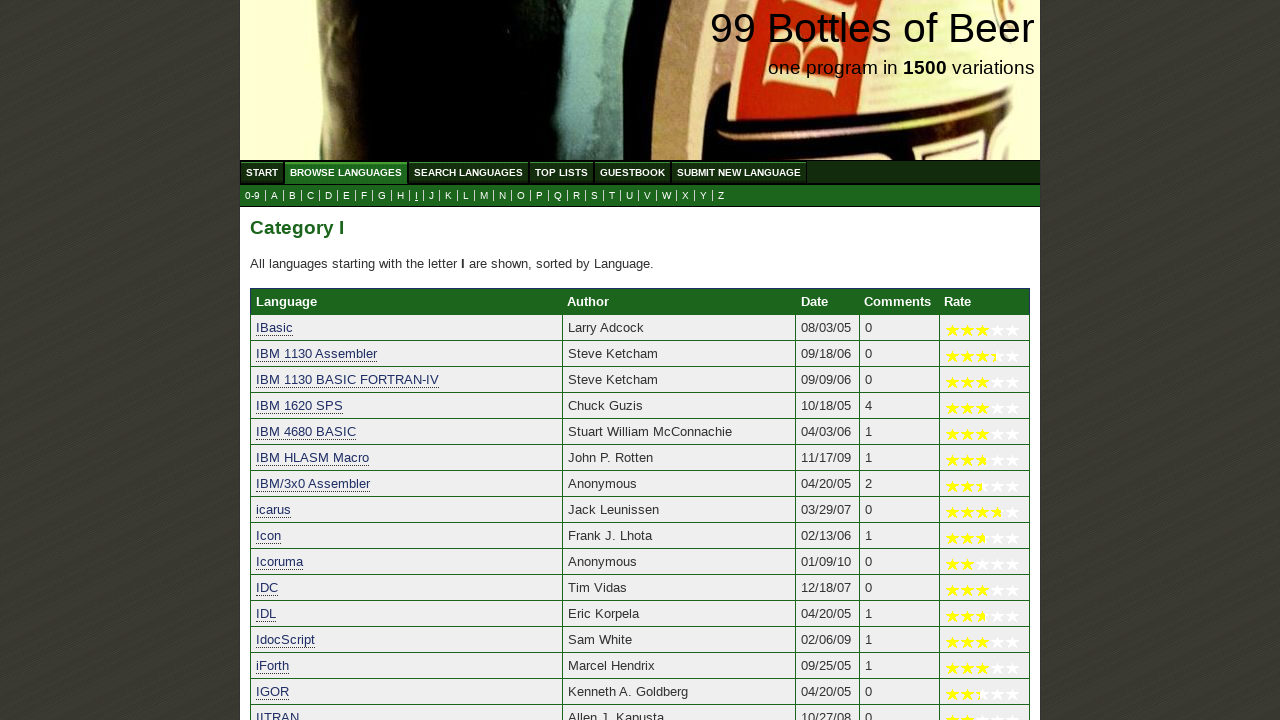

Verified programming language 'IDC' starts with 'i'
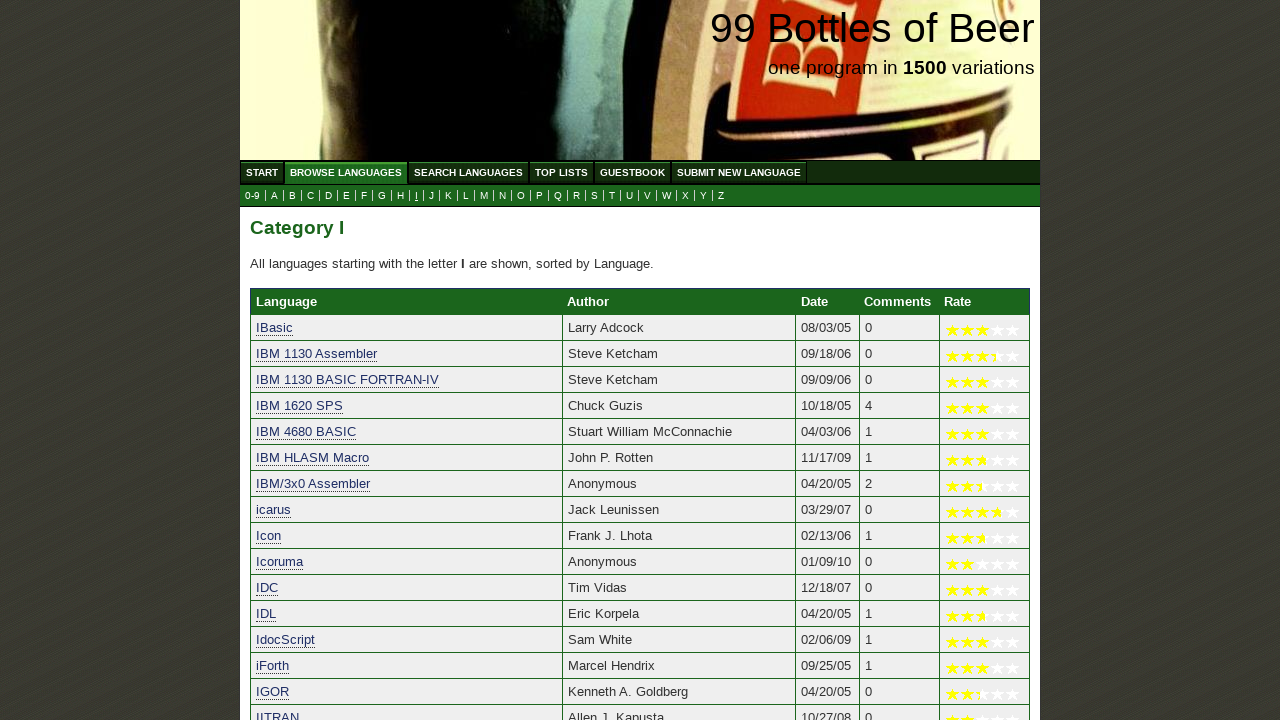

Verified programming language 'IDL' starts with 'i'
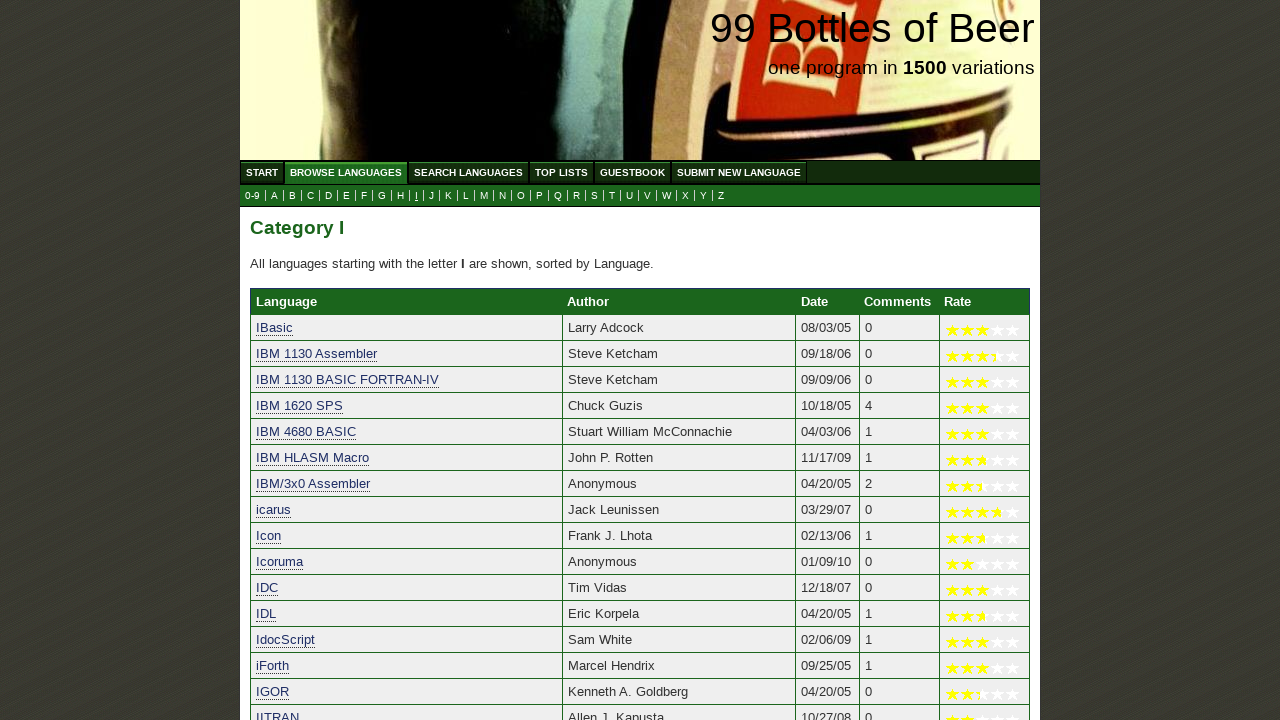

Verified programming language 'IdocScript' starts with 'i'
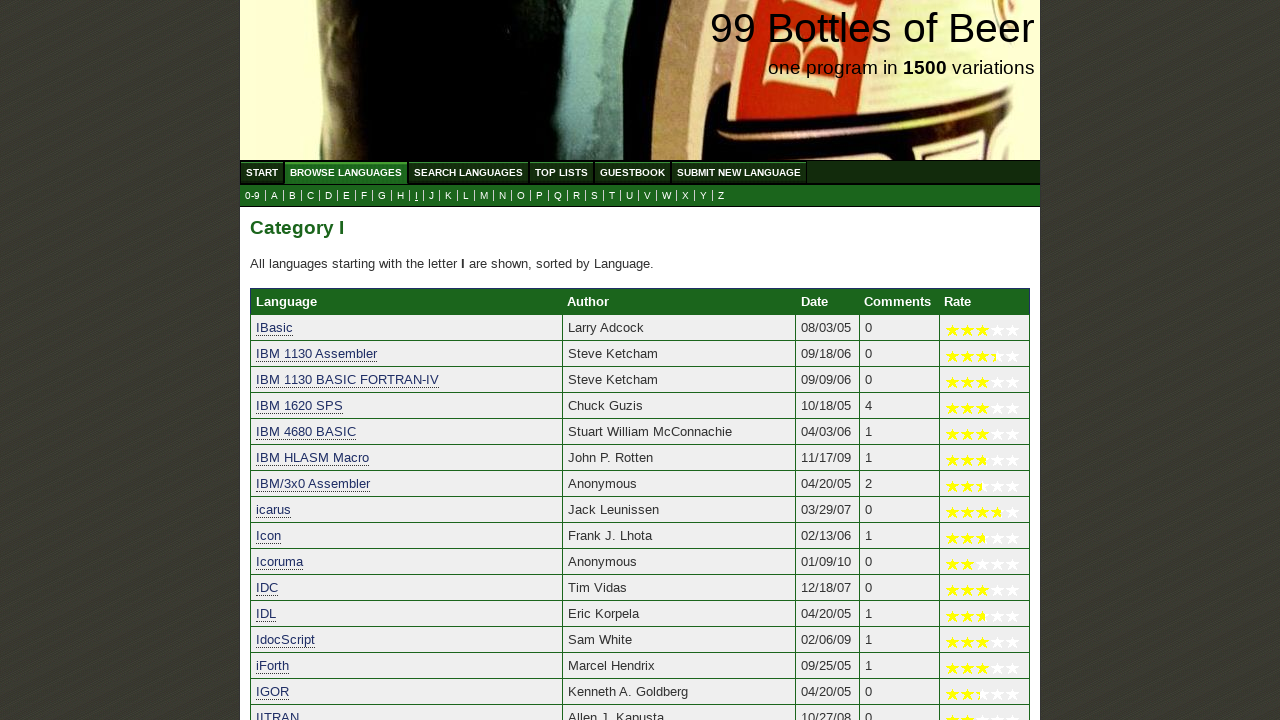

Verified programming language 'iForth' starts with 'i'
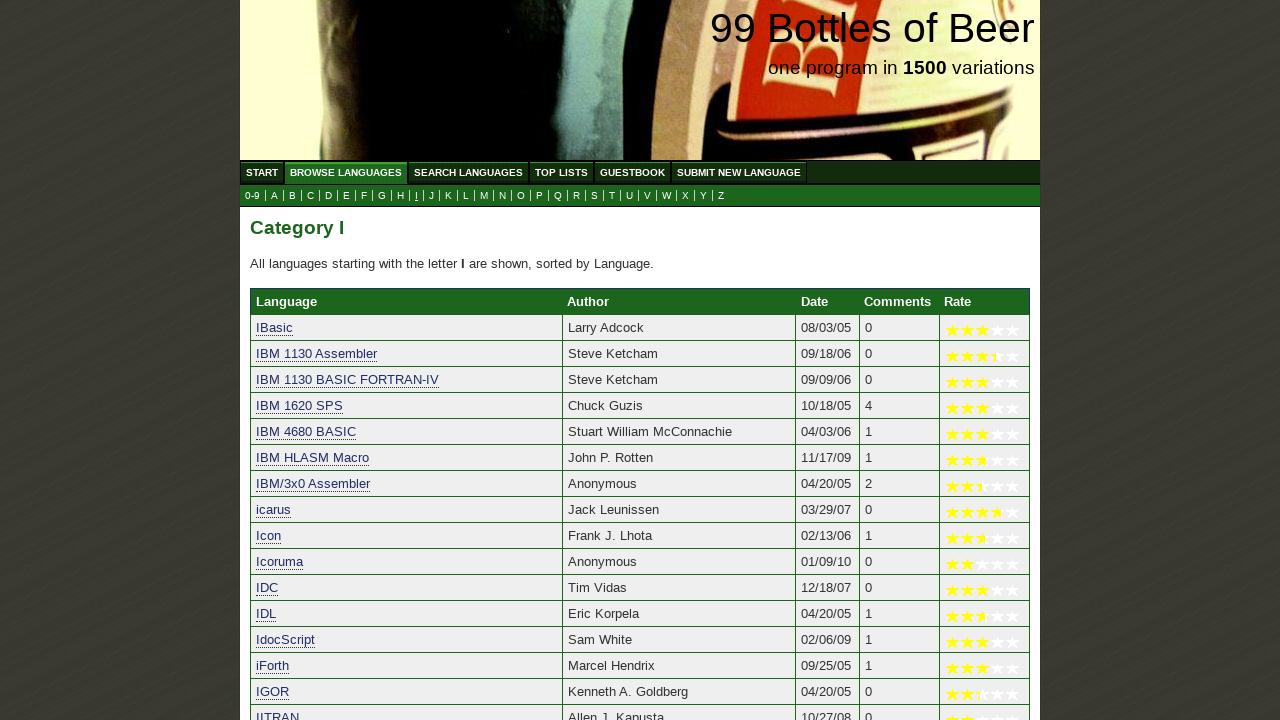

Verified programming language 'IGOR' starts with 'i'
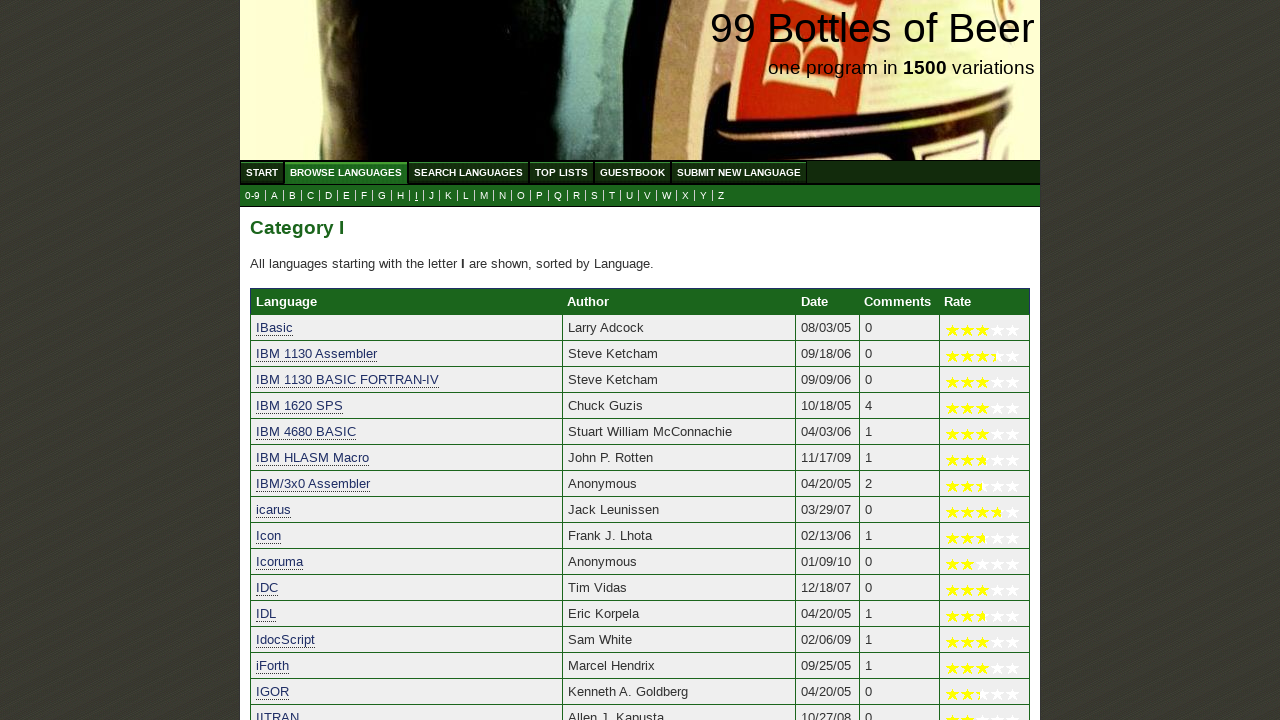

Verified programming language 'IITRAN' starts with 'i'
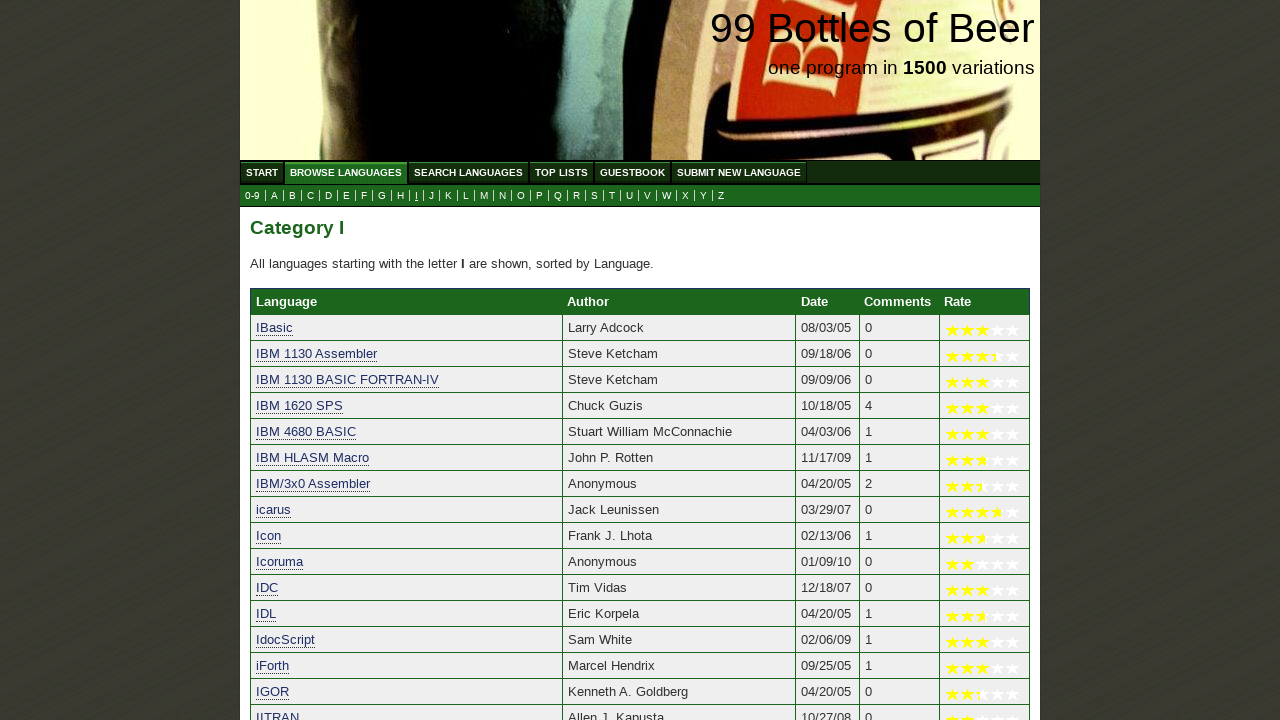

Verified programming language 'IJVM' starts with 'i'
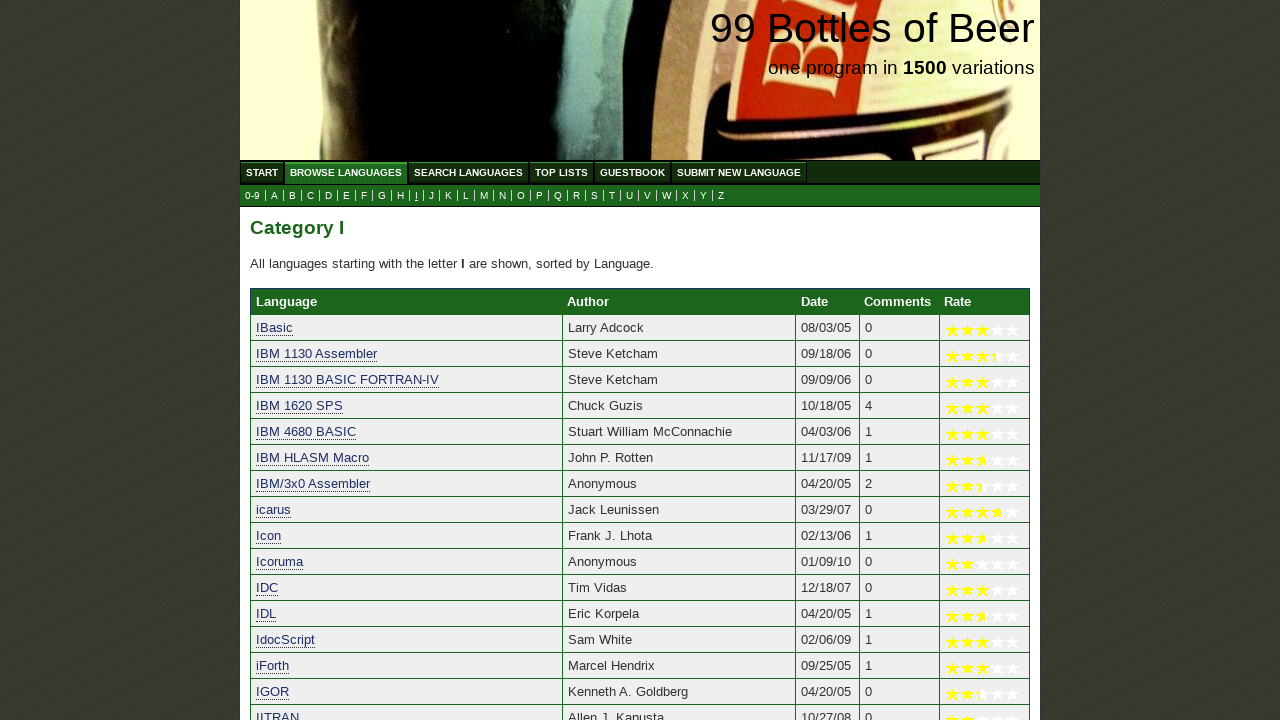

Verified programming language 'ilc' starts with 'i'
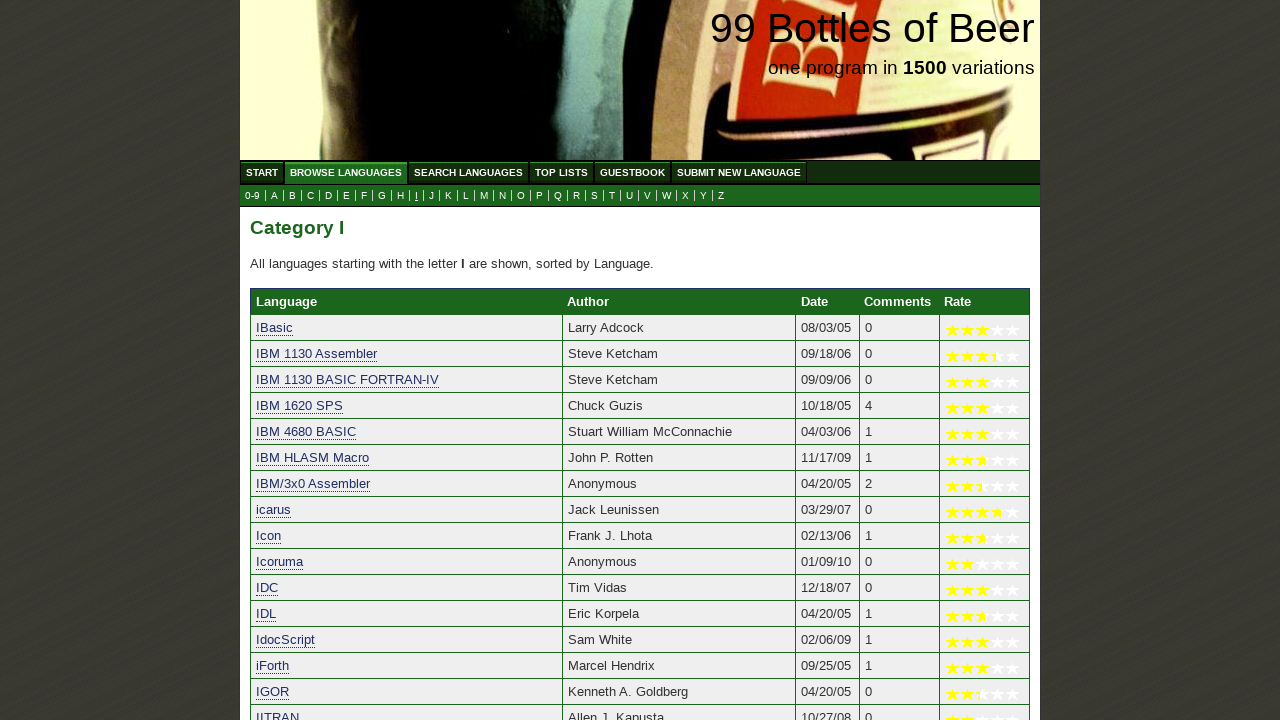

Verified programming language 'ILE' starts with 'i'
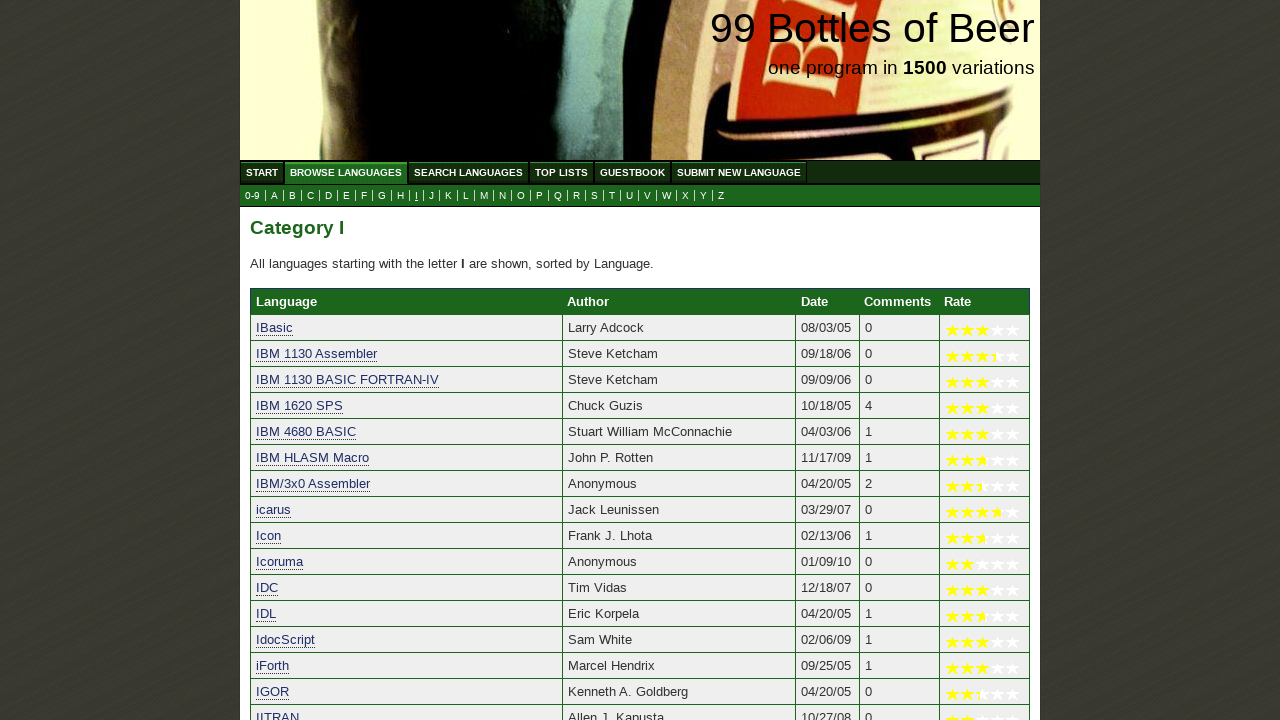

Verified programming language 'Illgol' starts with 'i'
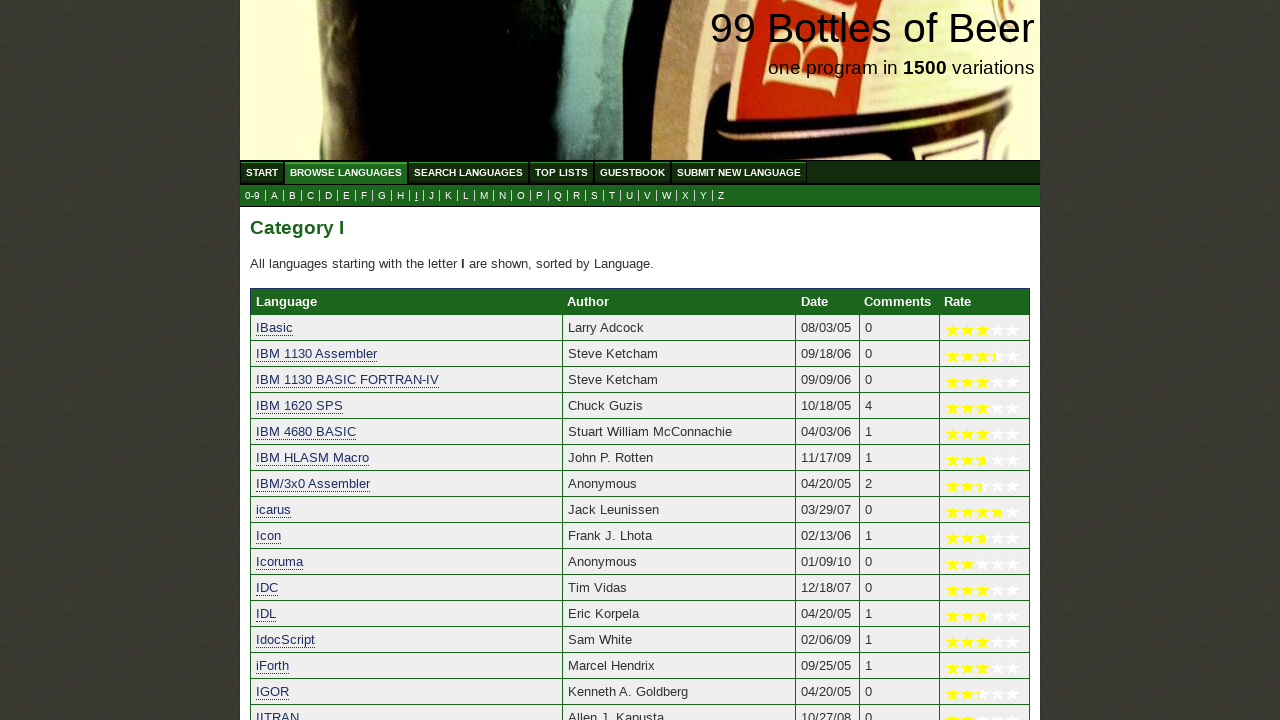

Verified programming language 'IMP77' starts with 'i'
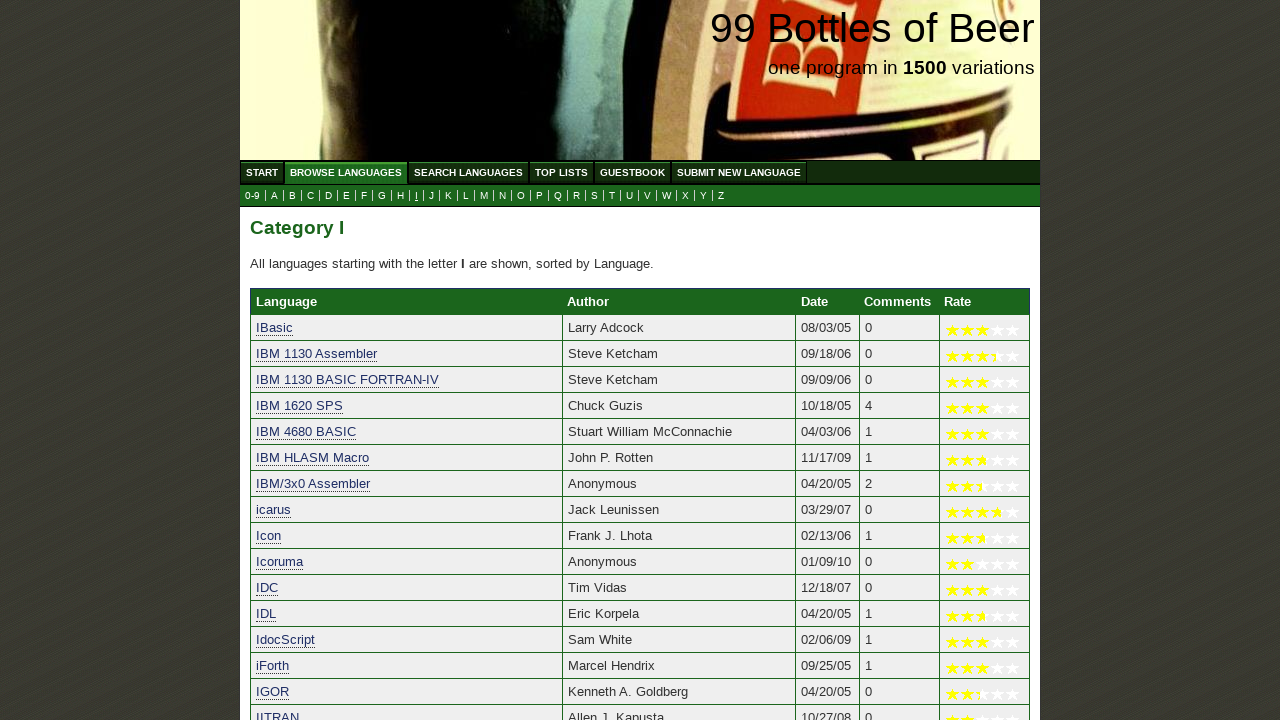

Verified programming language 'Impacto' starts with 'i'
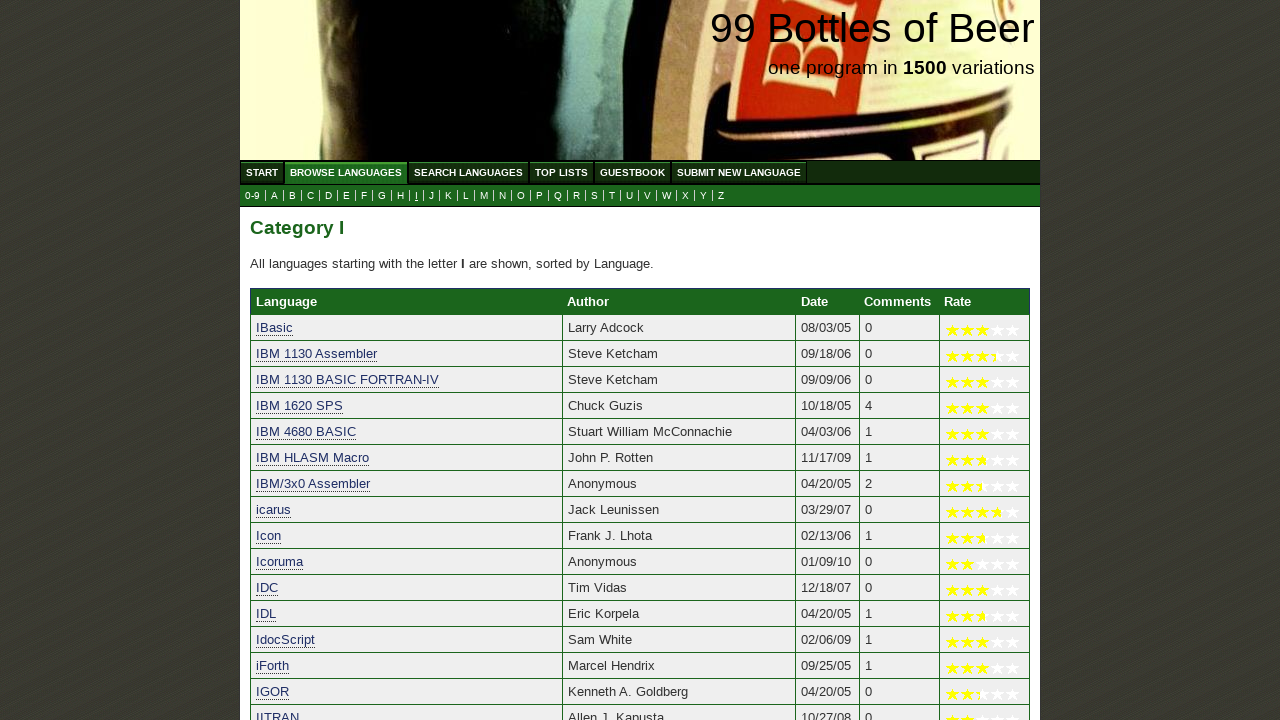

Verified programming language 'Inferno Shell' starts with 'i'
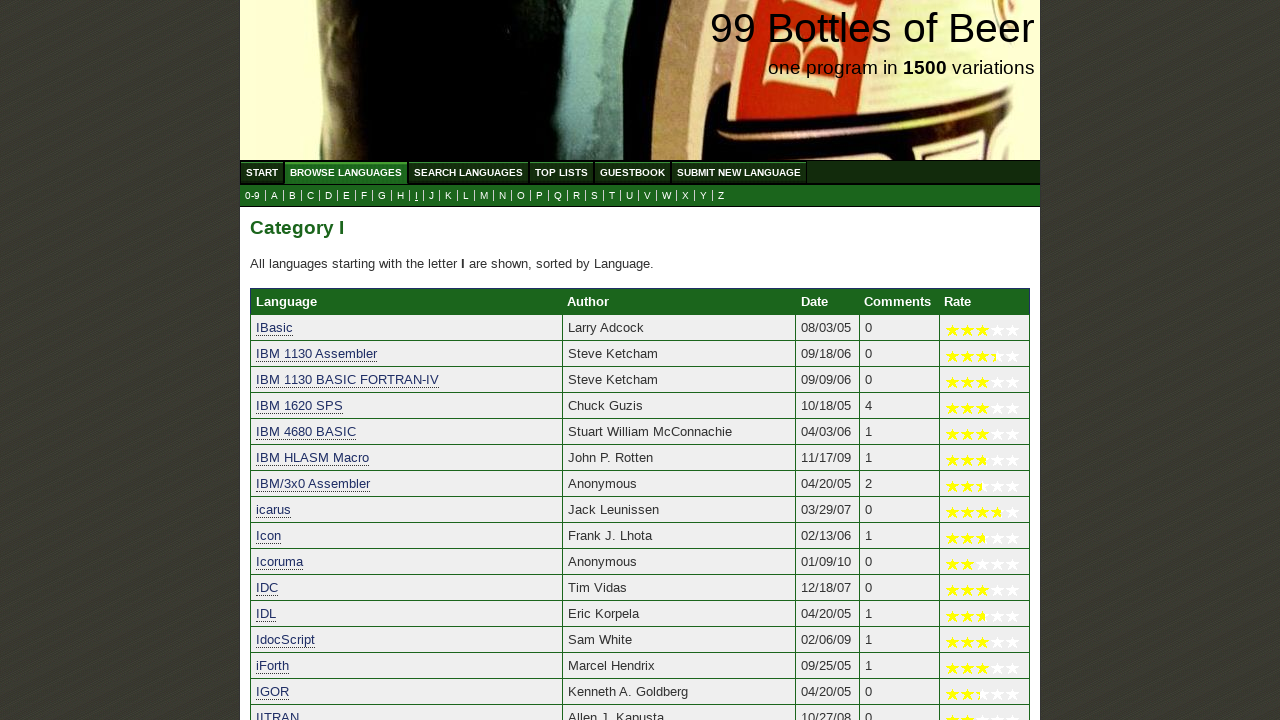

Verified programming language 'Inform' starts with 'i'
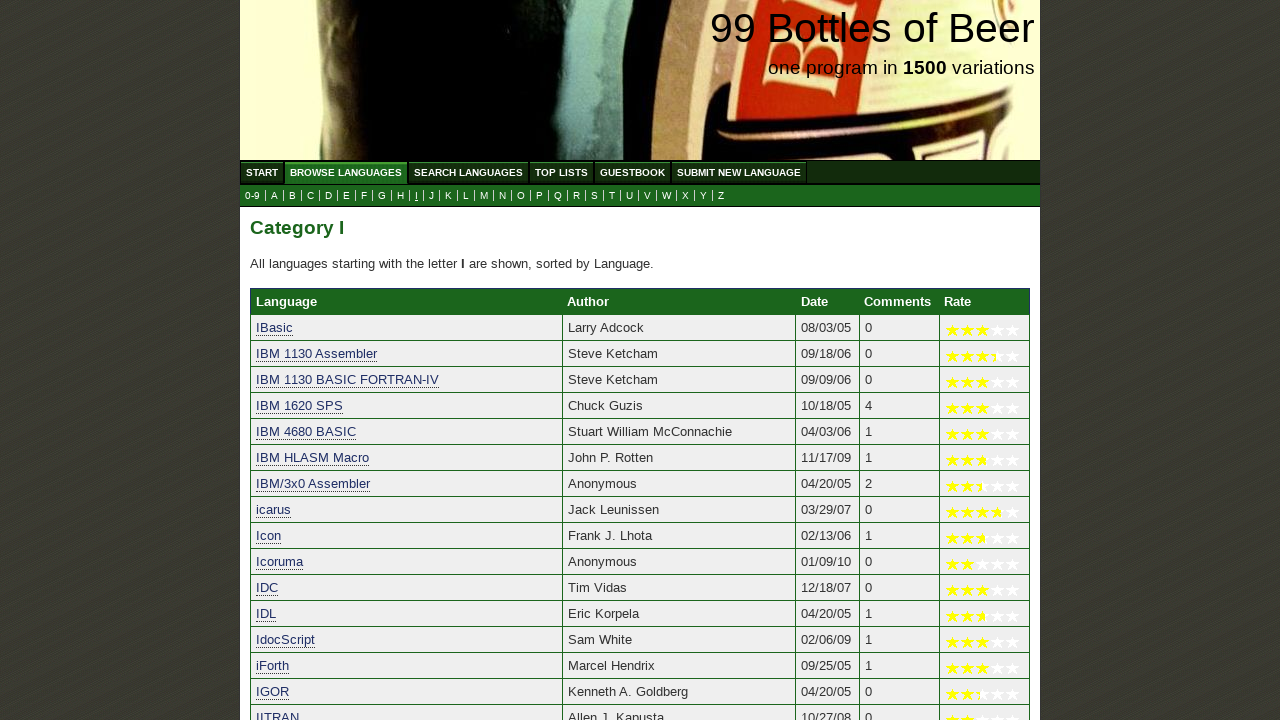

Verified programming language 'Inform 7' starts with 'i'
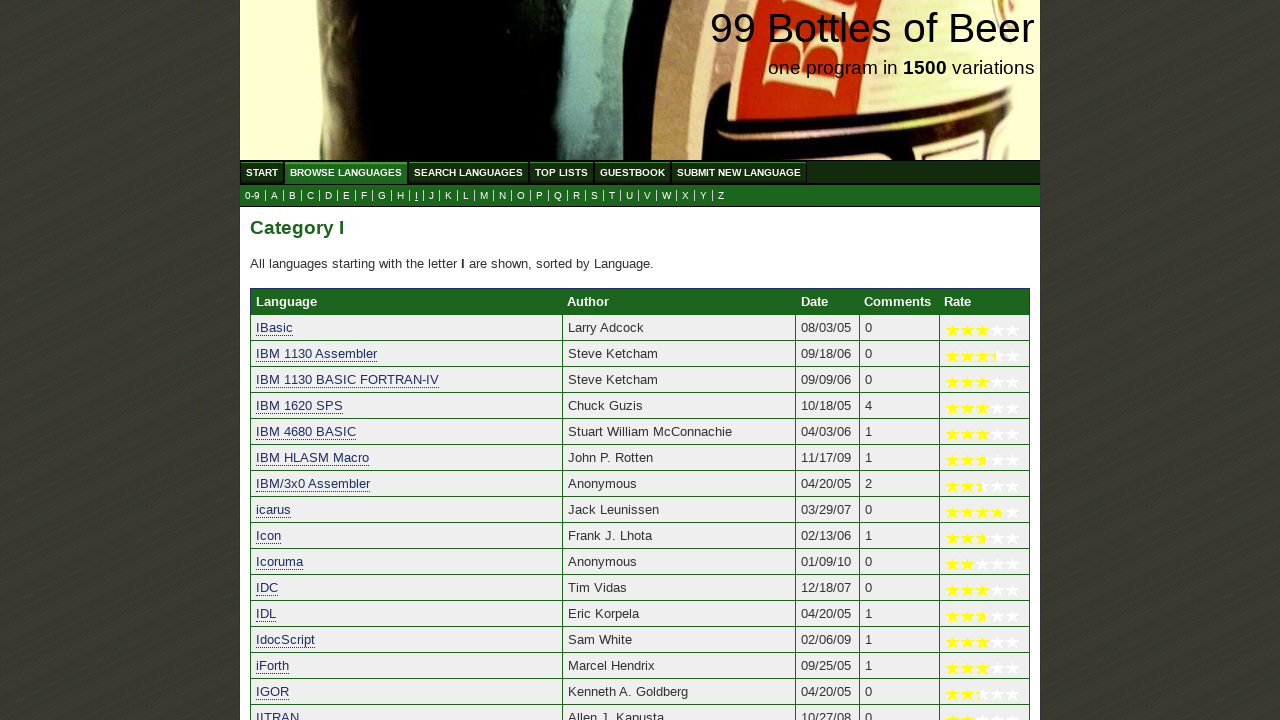

Verified programming language 'Informix 4gl' starts with 'i'
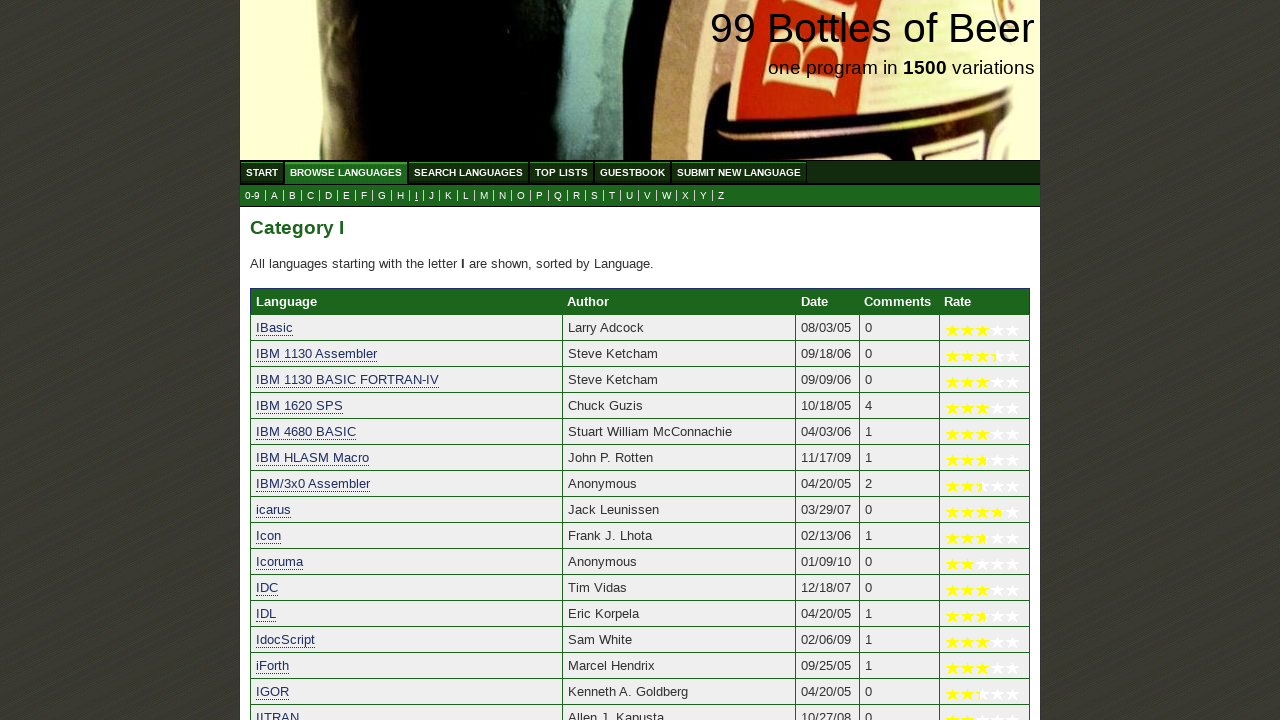

Verified programming language 'Inger' starts with 'i'
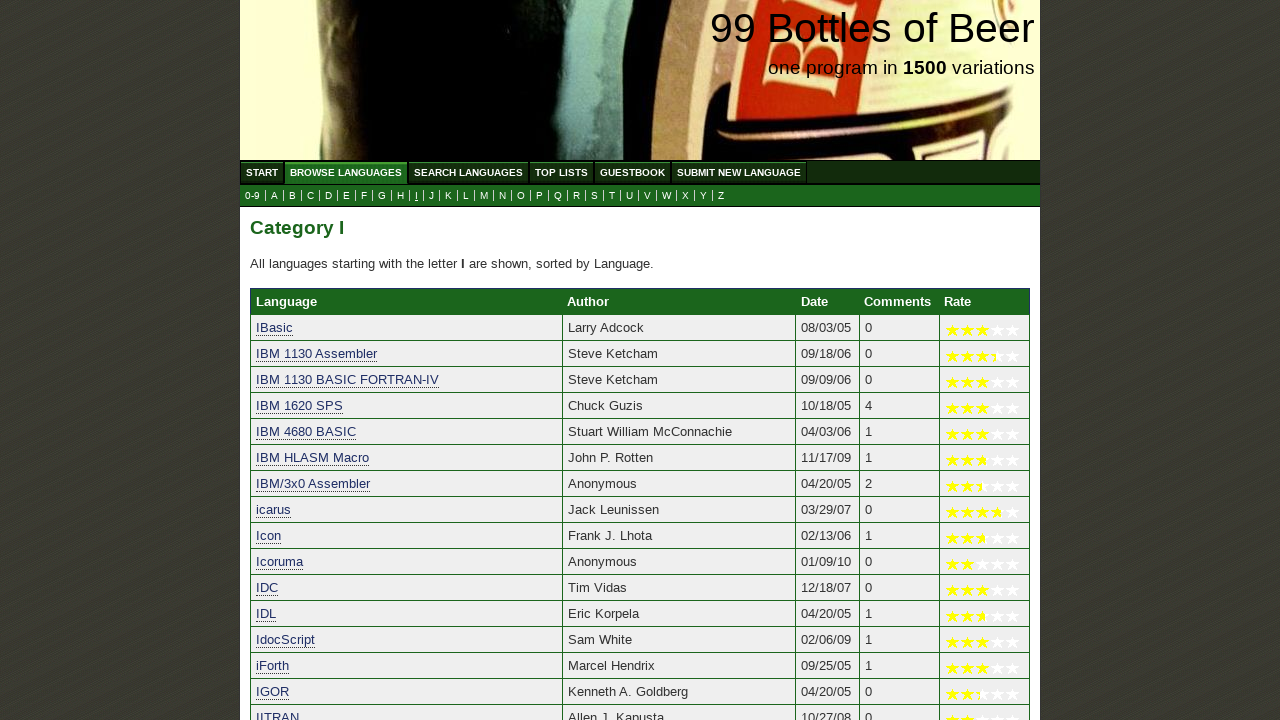

Verified programming language 'Inline' starts with 'i'
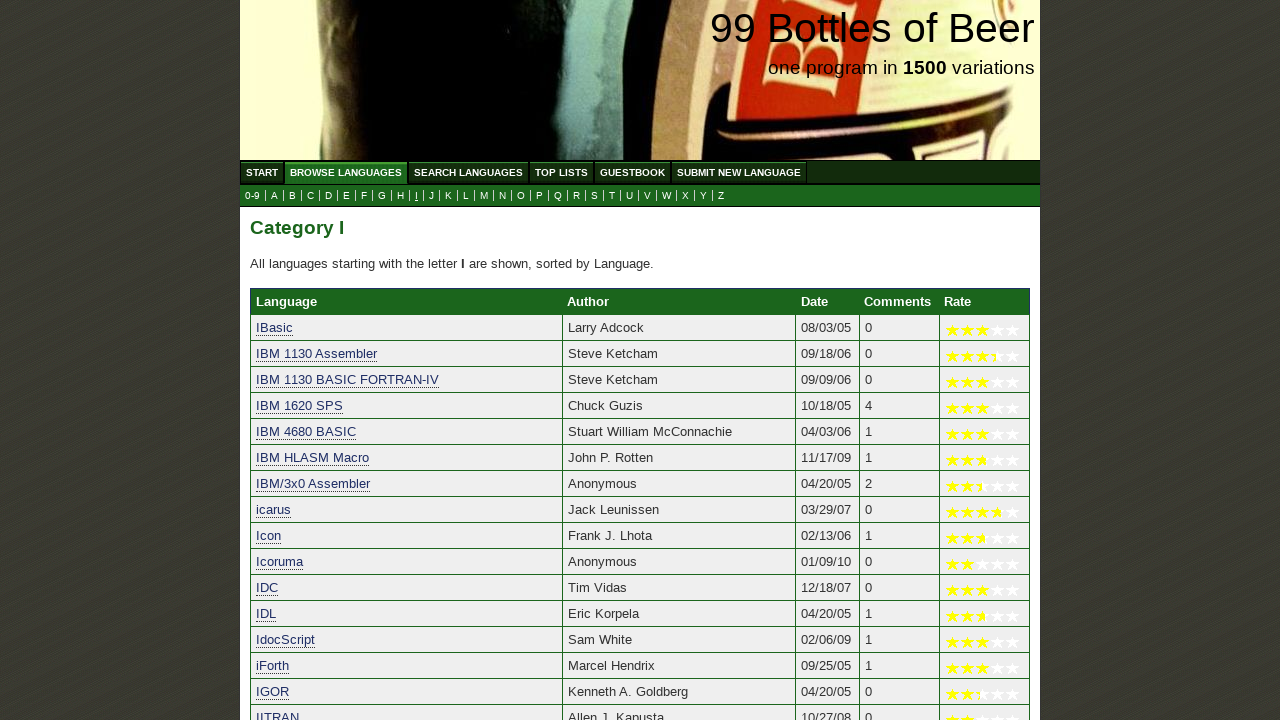

Verified programming language 'InstallScript' starts with 'i'
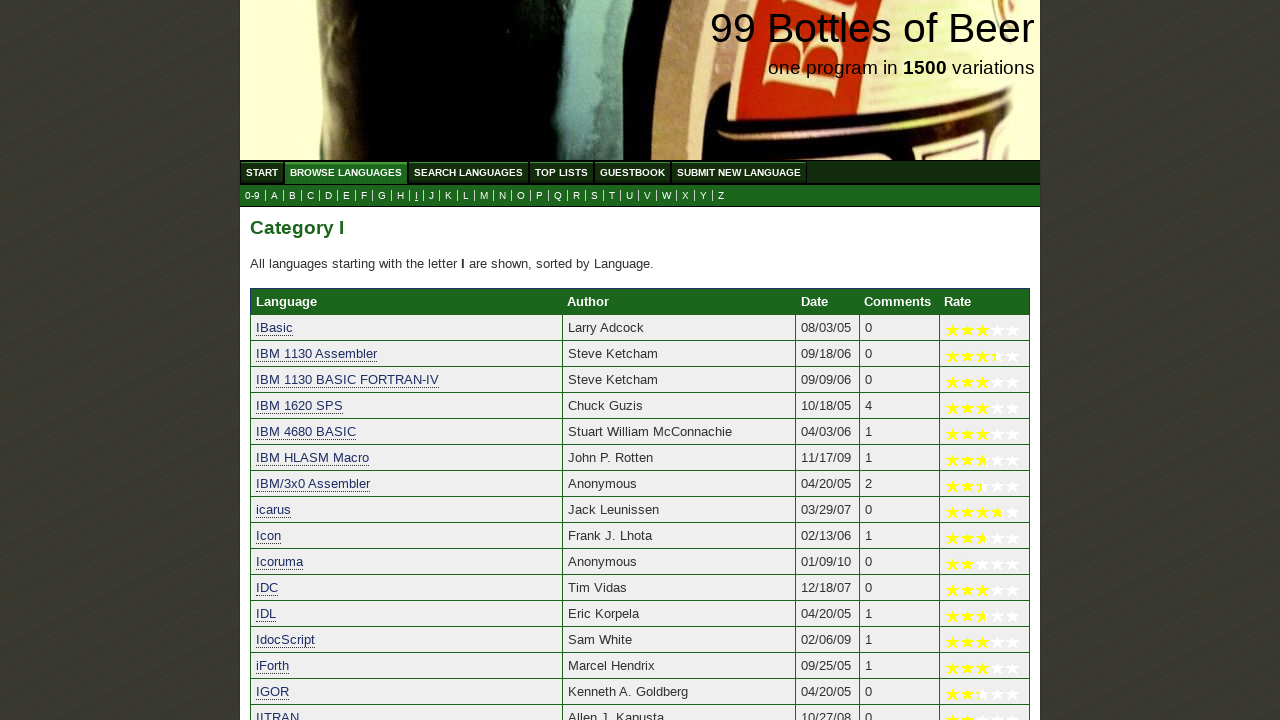

Verified programming language 'INTERCAL' starts with 'i'
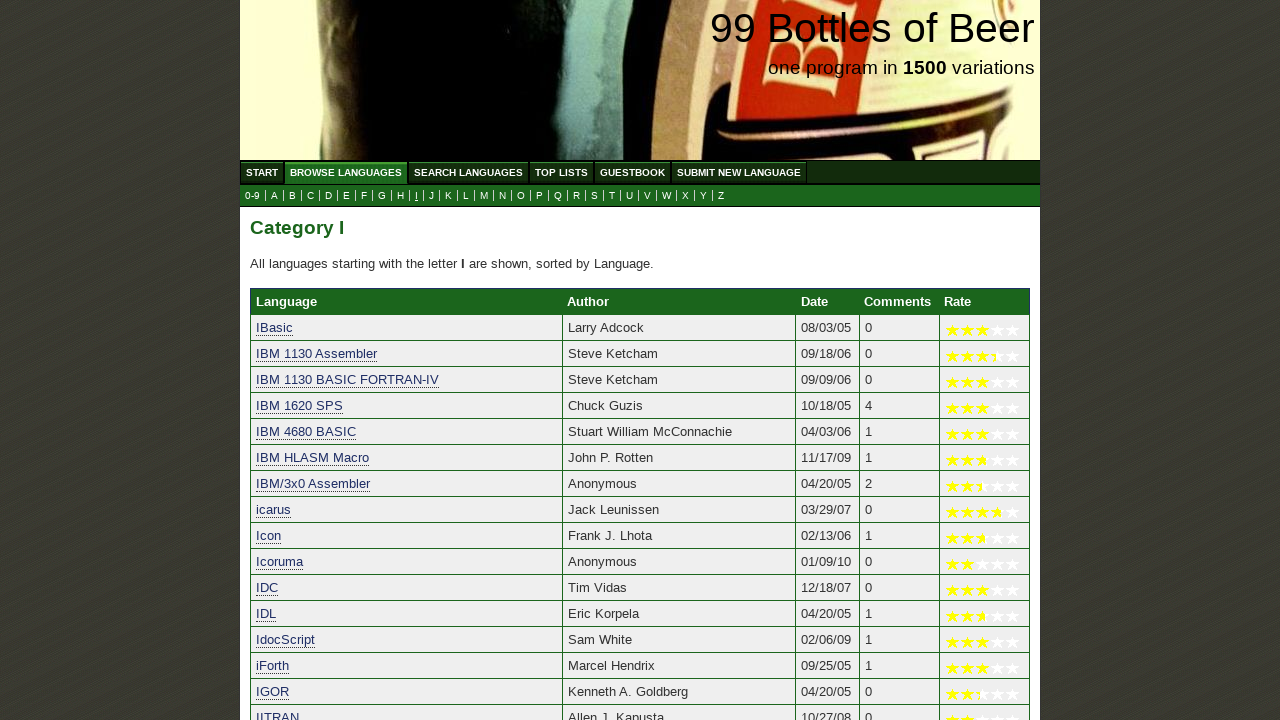

Verified programming language 'Io' starts with 'i'
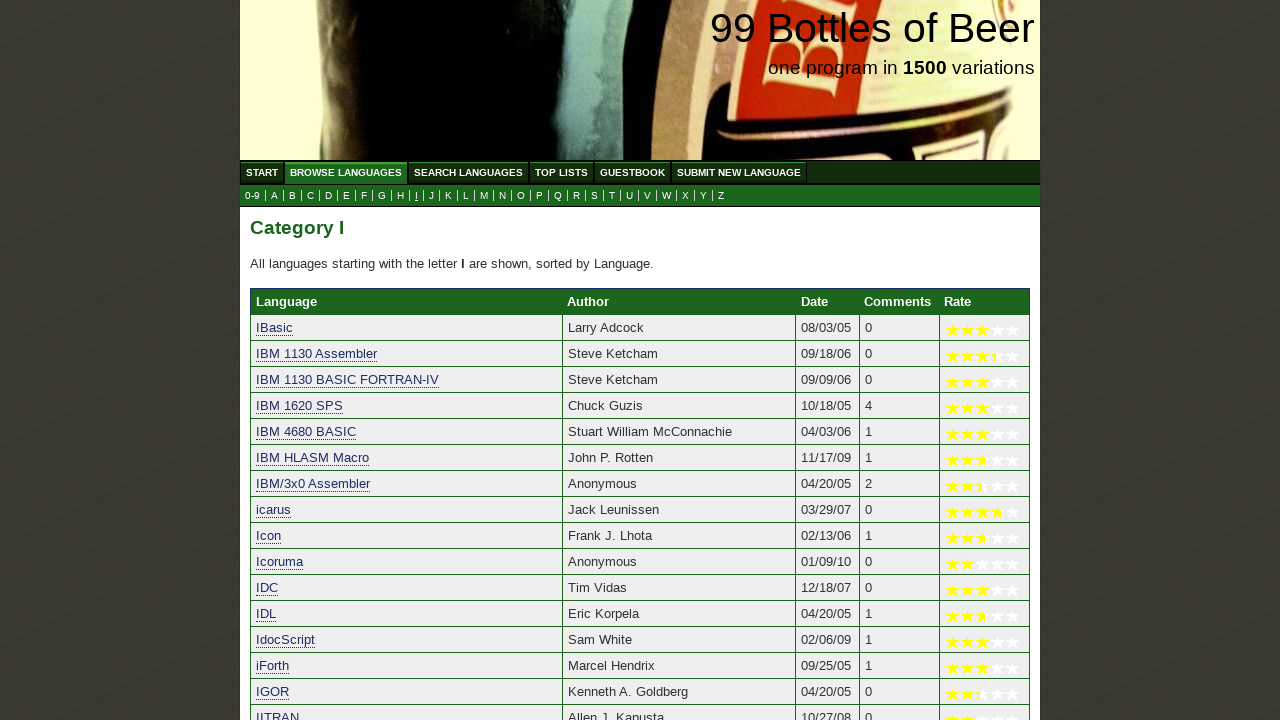

Verified programming language 'Ioke' starts with 'i'
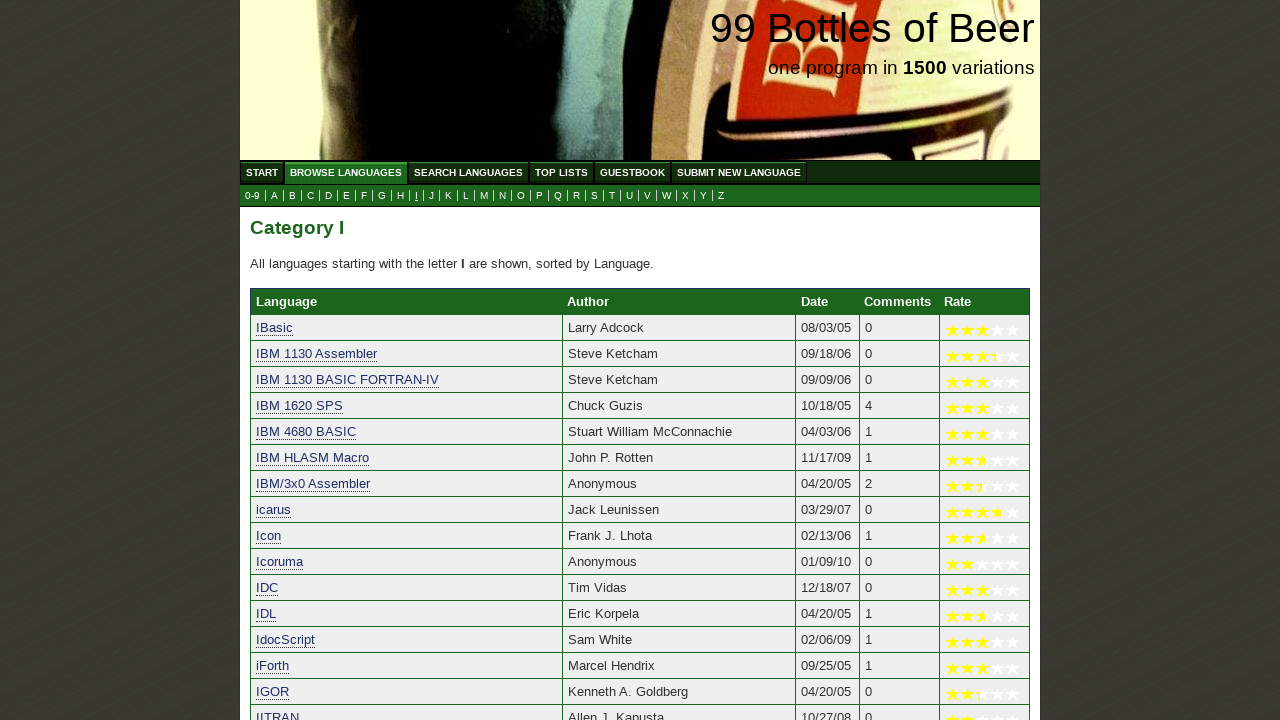

Verified programming language 'Iota' starts with 'i'
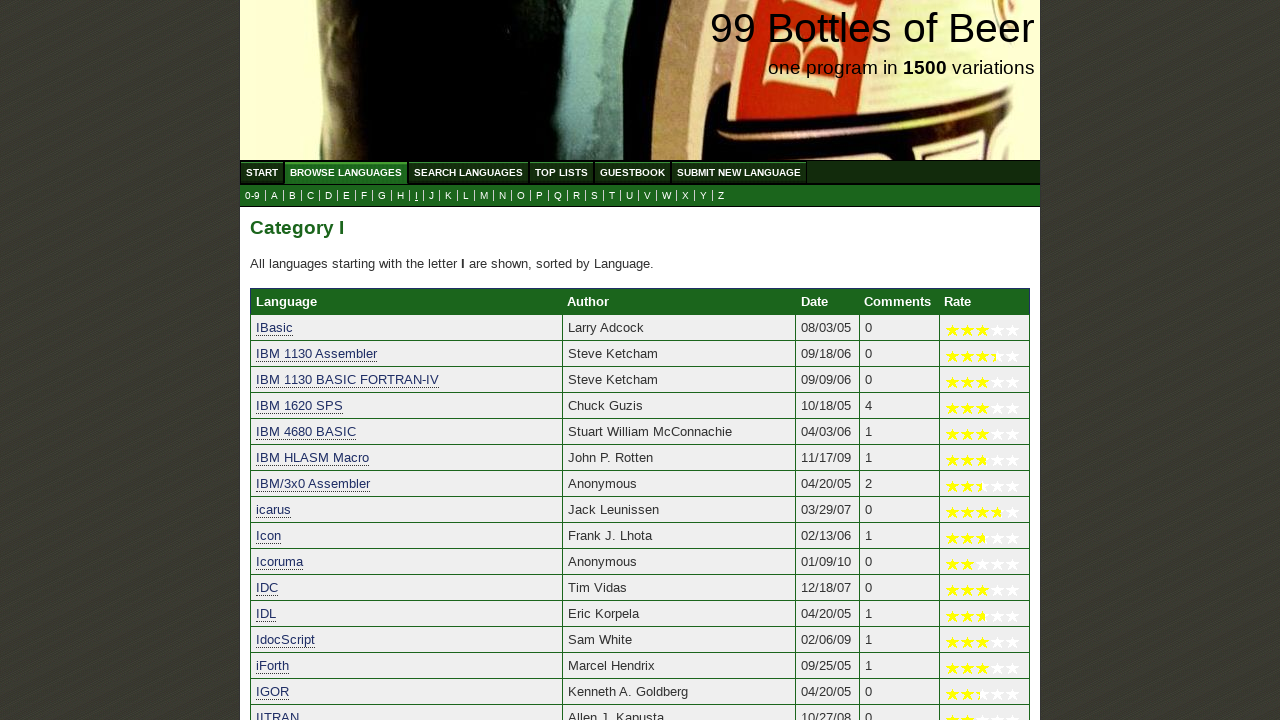

Verified programming language 'Iphigeneia' starts with 'i'
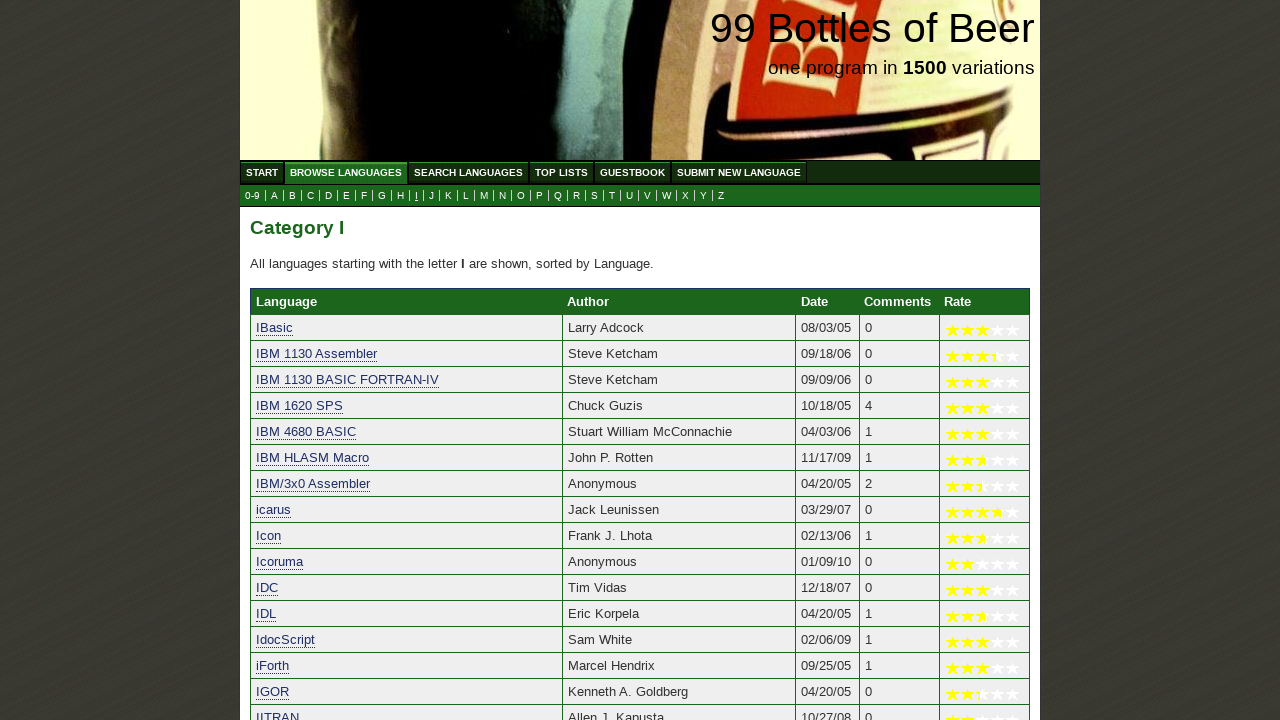

Verified programming language 'IRC' starts with 'i'
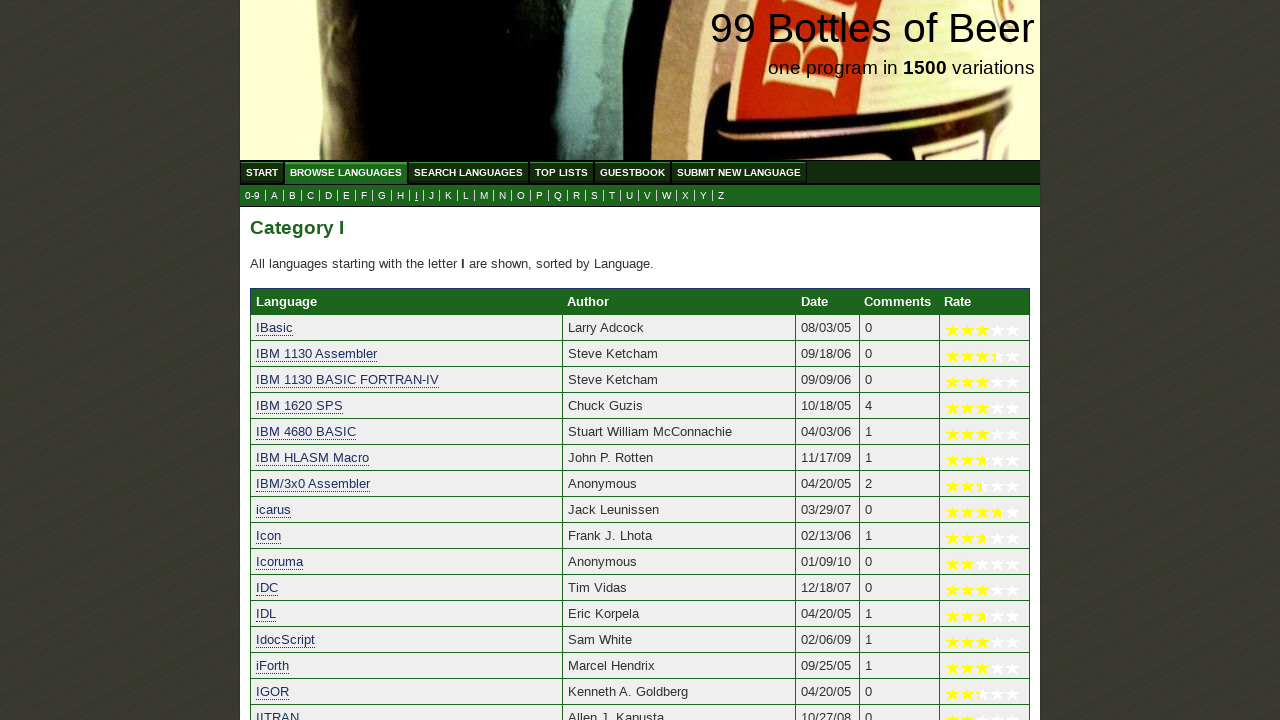

Verified programming language 'IRCII' starts with 'i'
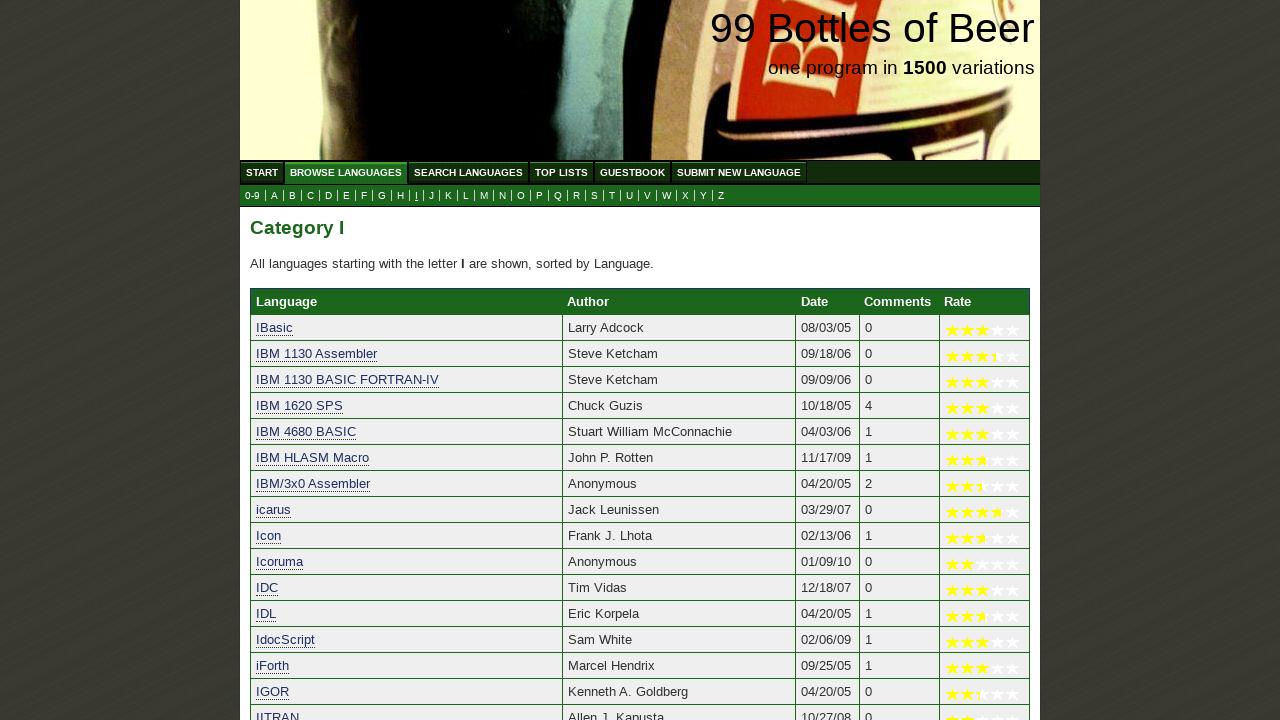

Verified programming language 'Irie Pascal' starts with 'i'
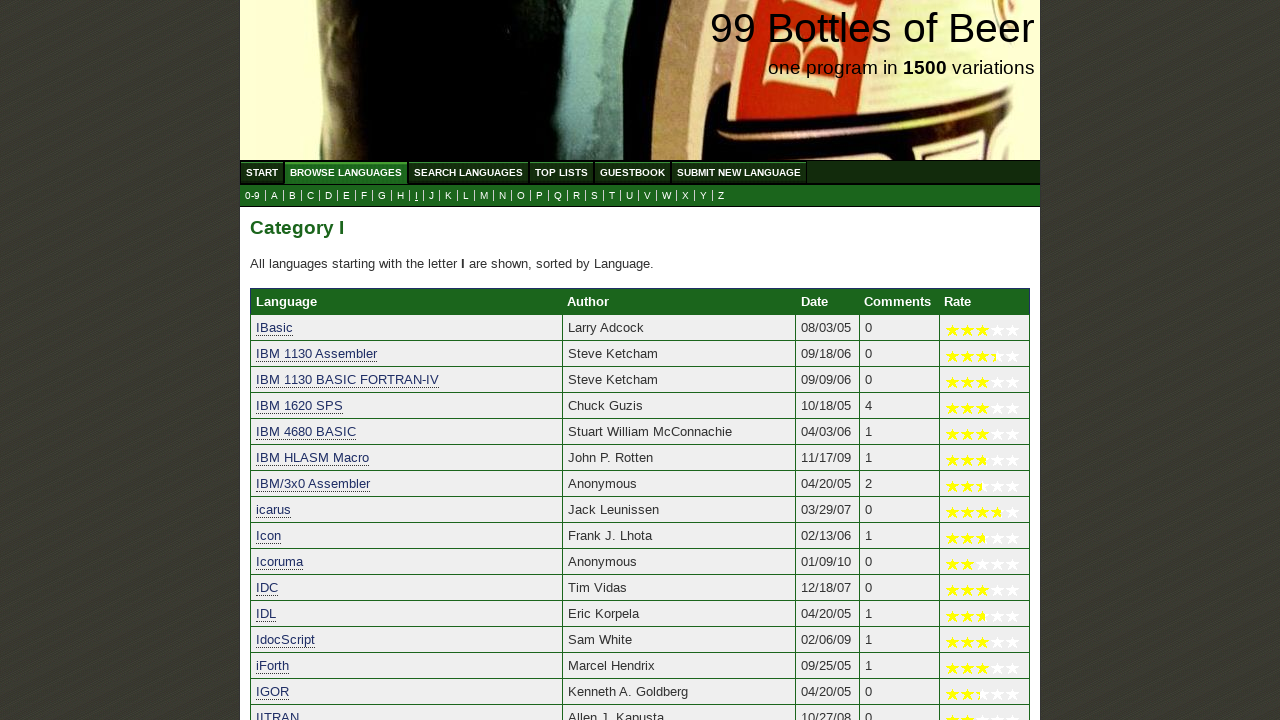

Verified programming language 'Irken' starts with 'i'
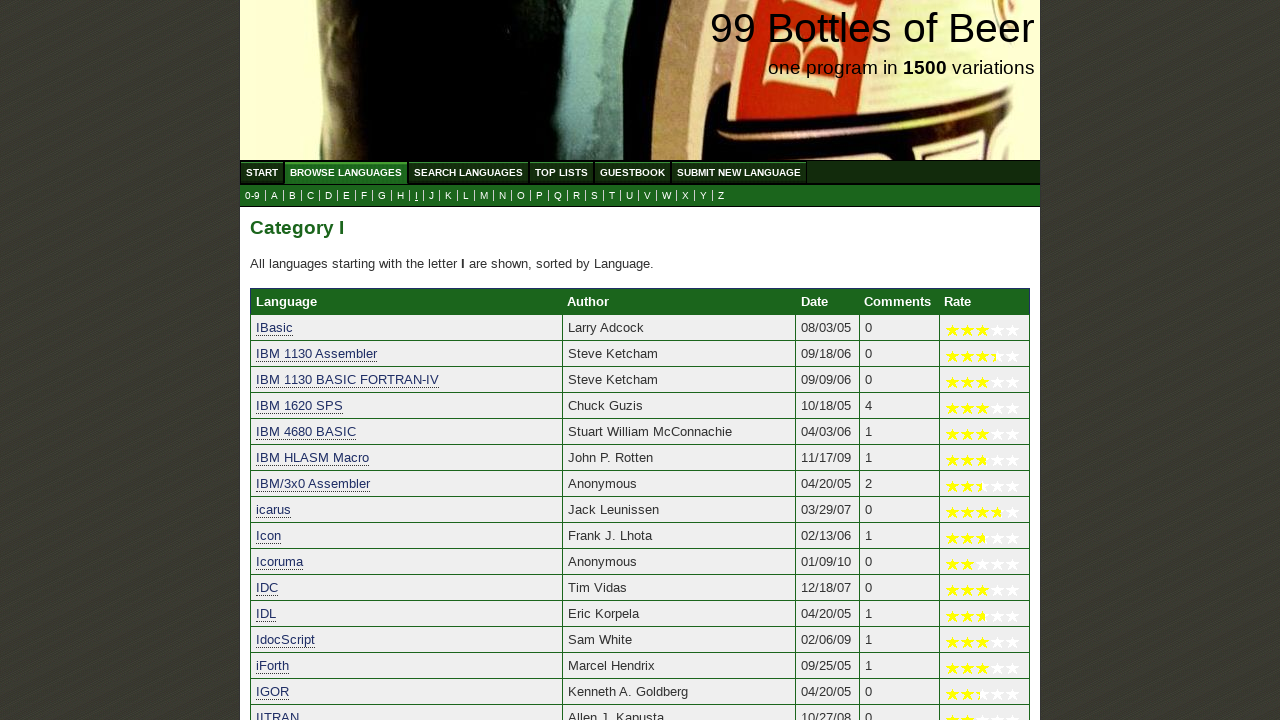

Verified programming language 'Isabelle Theorem Prover' starts with 'i'
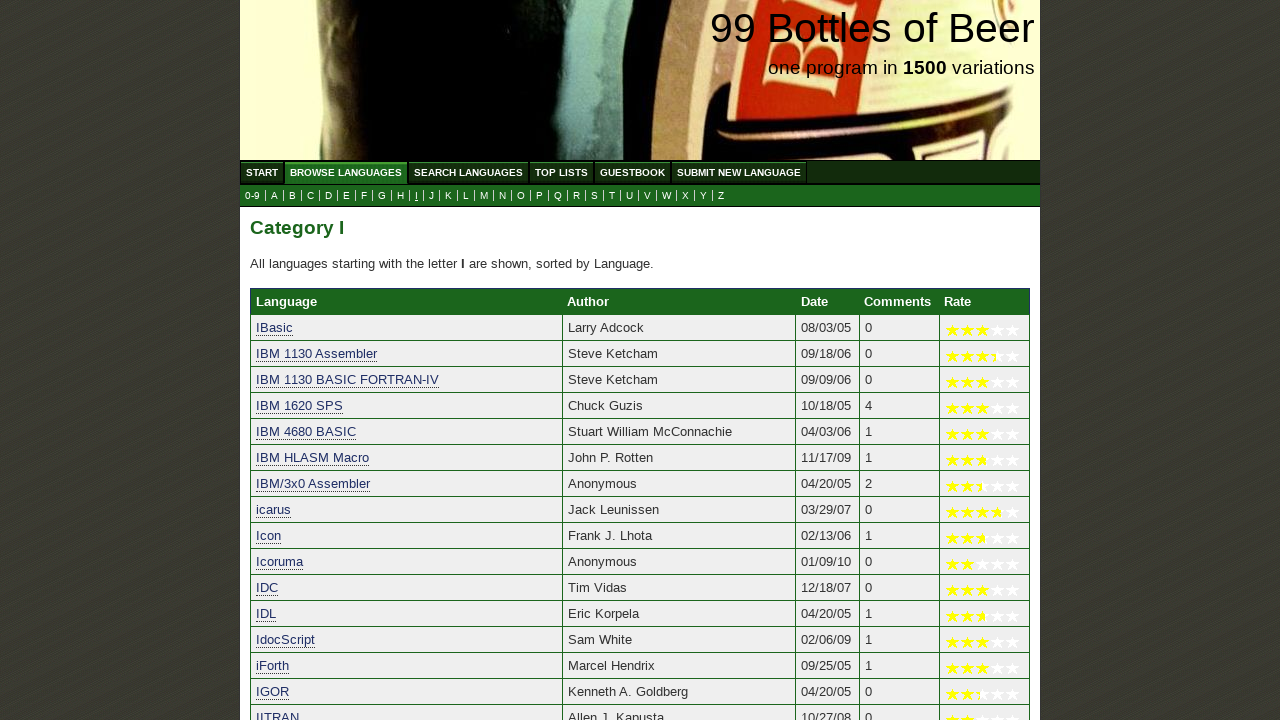

Verified programming language 'ISCOM' starts with 'i'
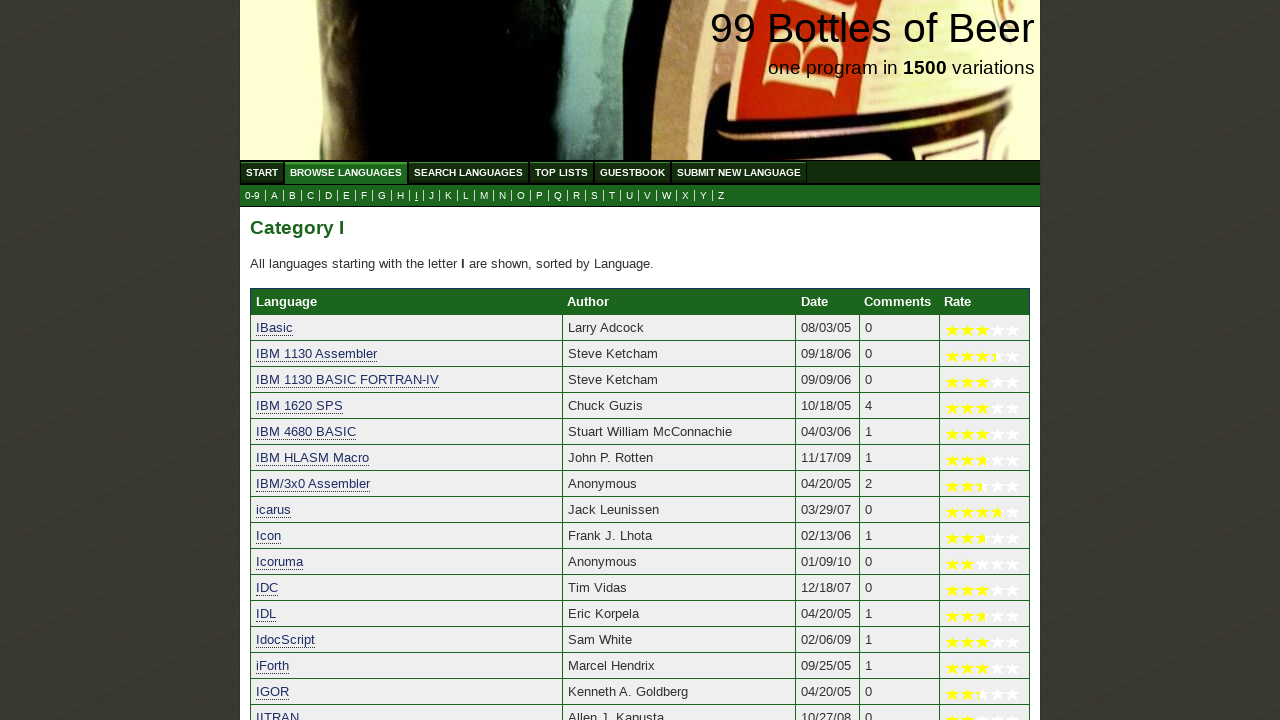

Verified programming language 'ISETL' starts with 'i'
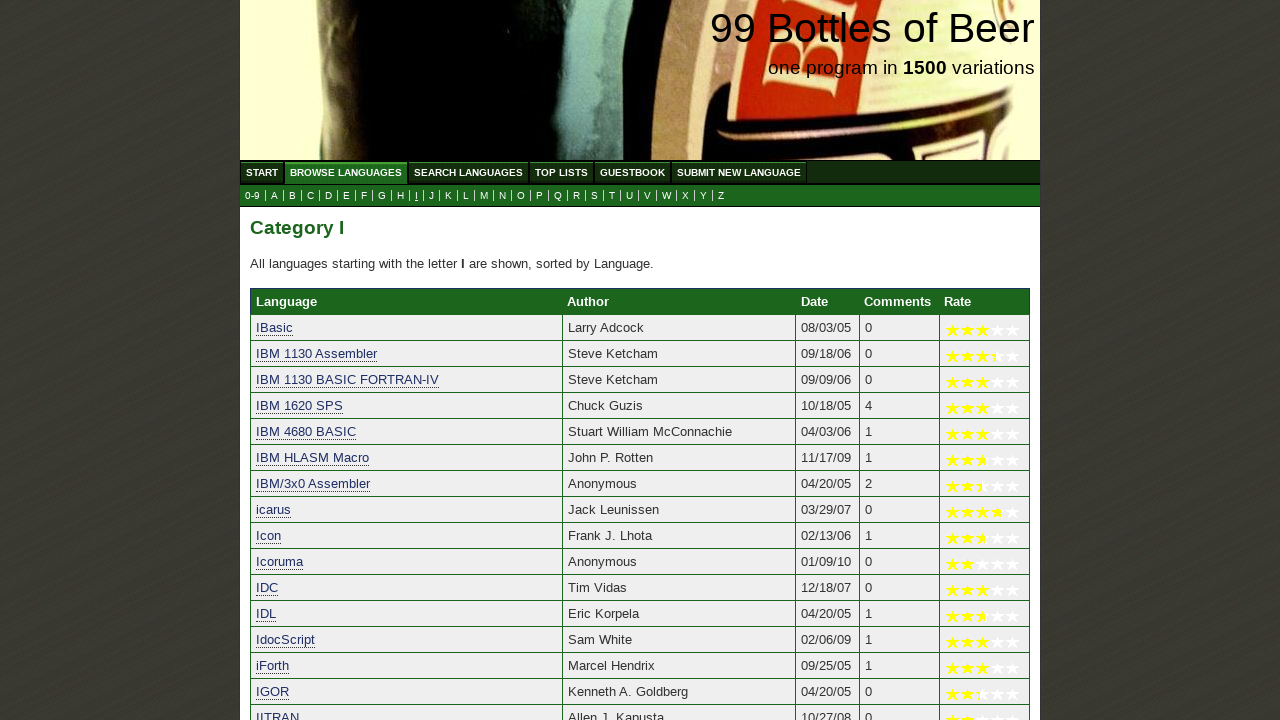

Verified programming language 'ISM/SML' starts with 'i'
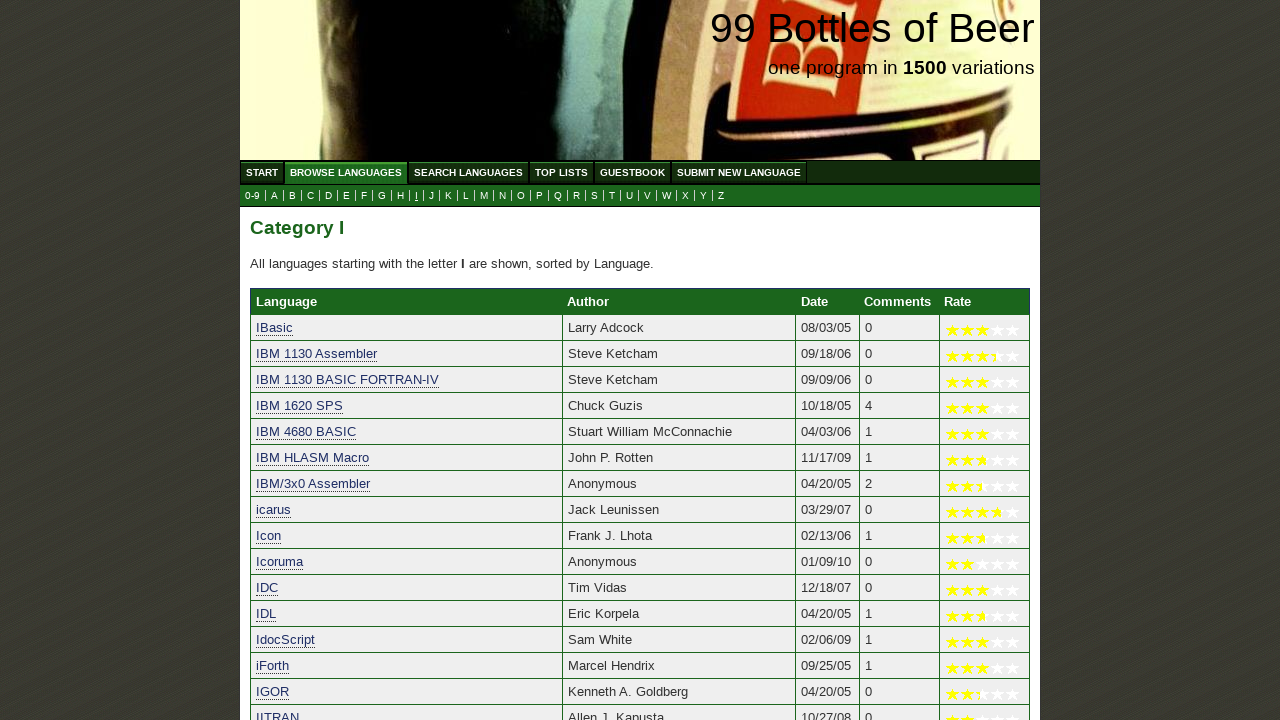

Verified programming language 'IT' starts with 'i'
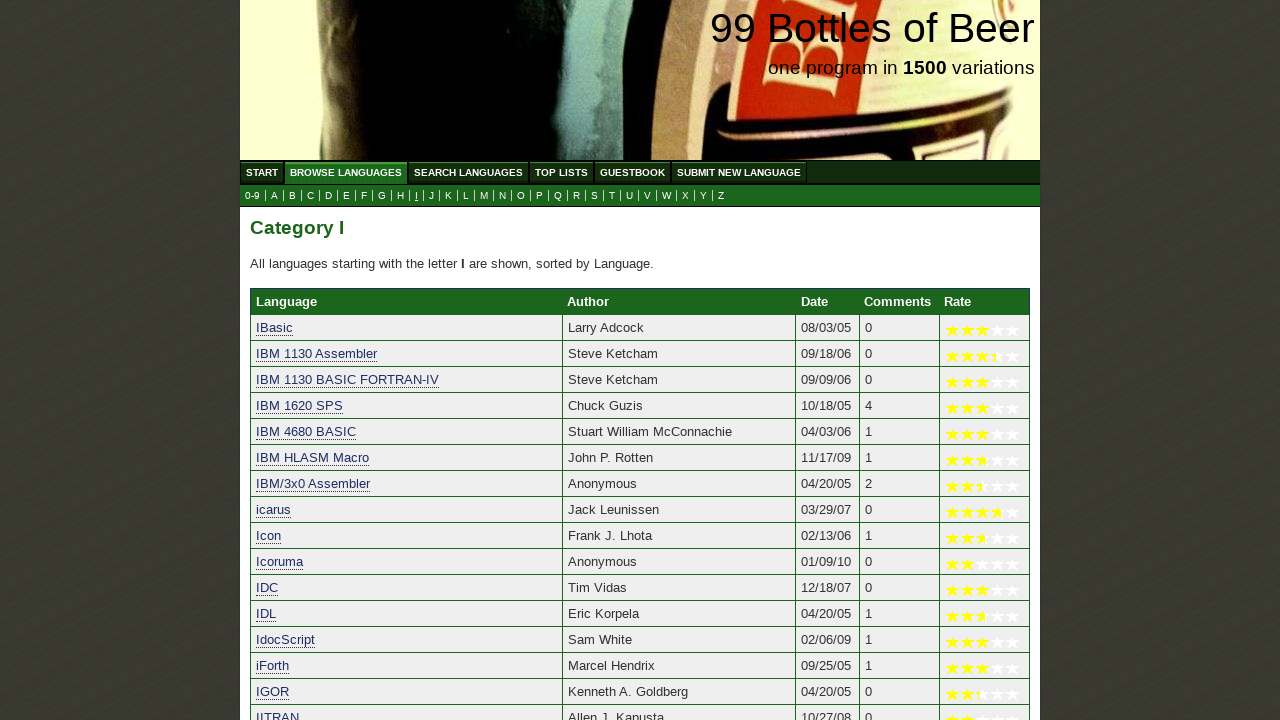

Verified programming language 'ITCL Shell' starts with 'i'
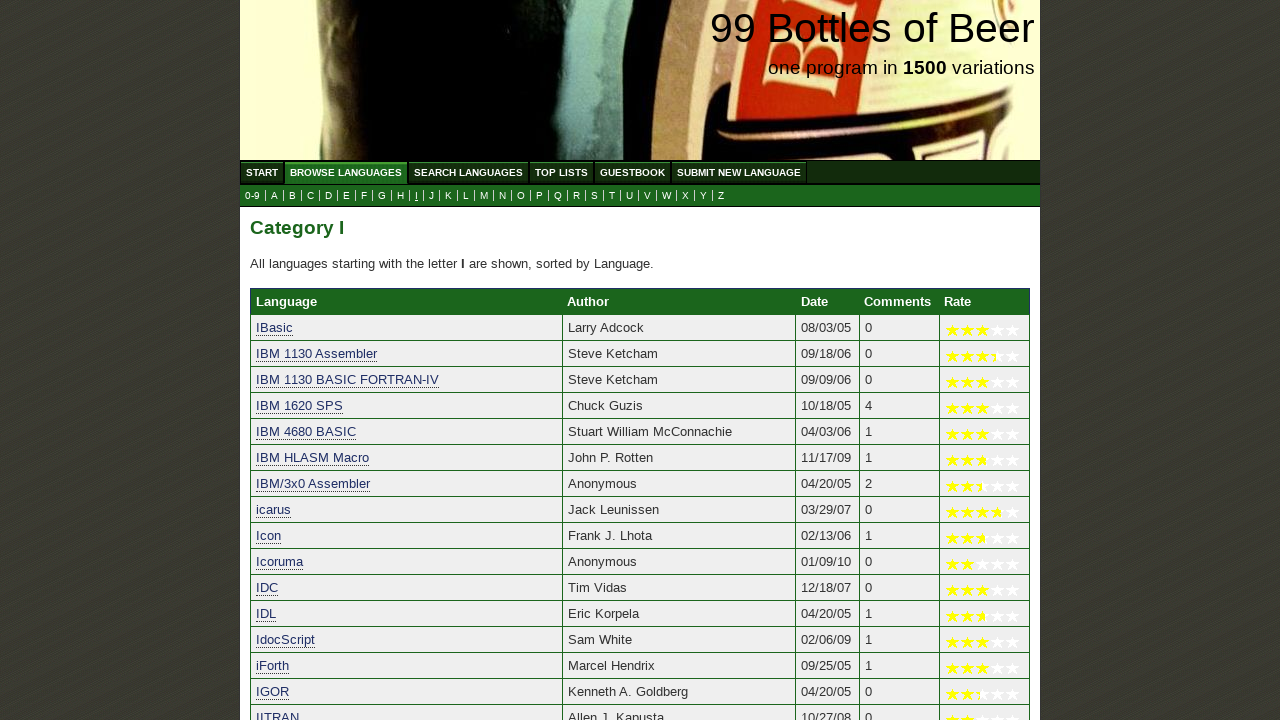

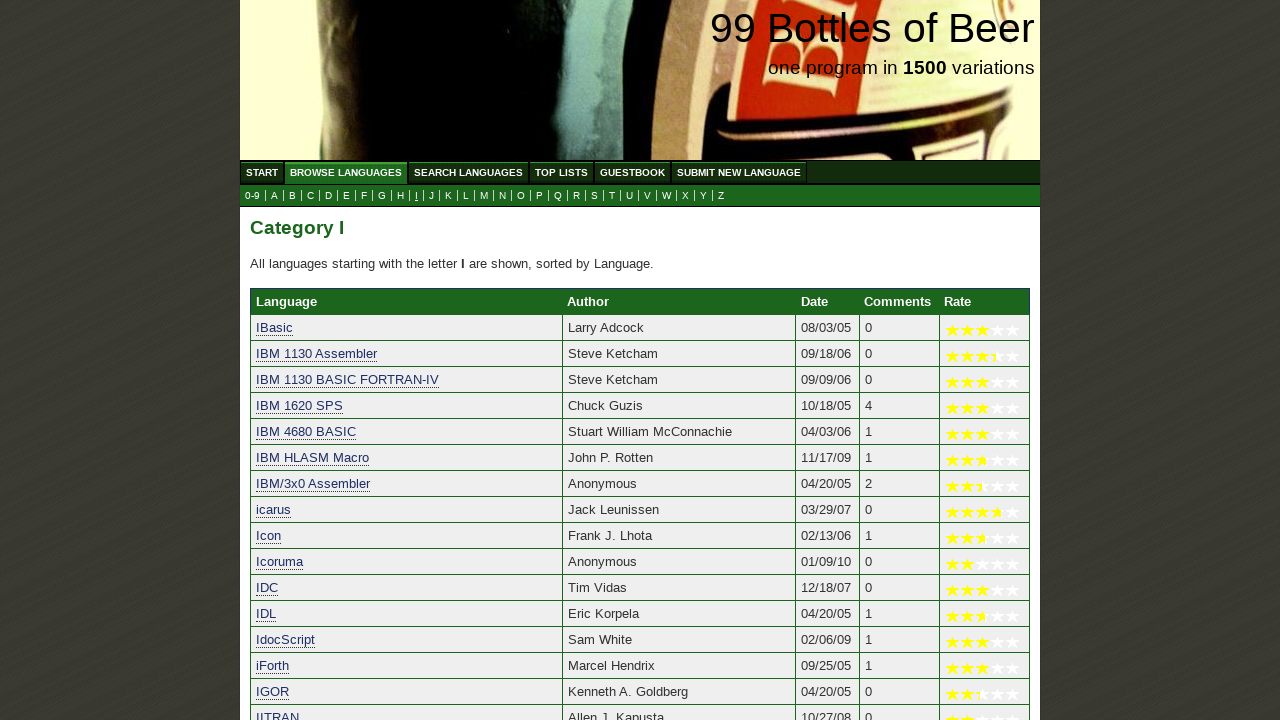